Tests a horizontal slider widget by moving it right 10 times using arrow keys, then left 11 times, verifying the displayed value updates correctly at each step.

Starting URL: https://the-internet.herokuapp.com/horizontal_slider

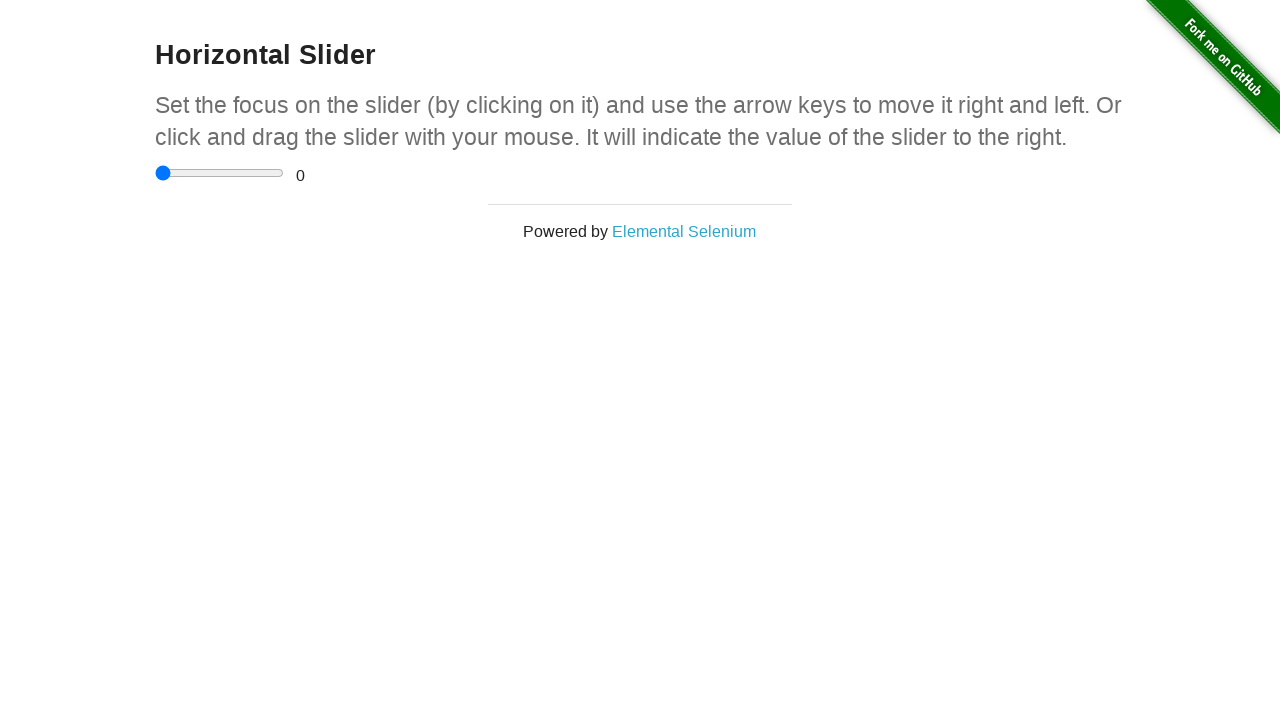

Navigated to horizontal slider test page
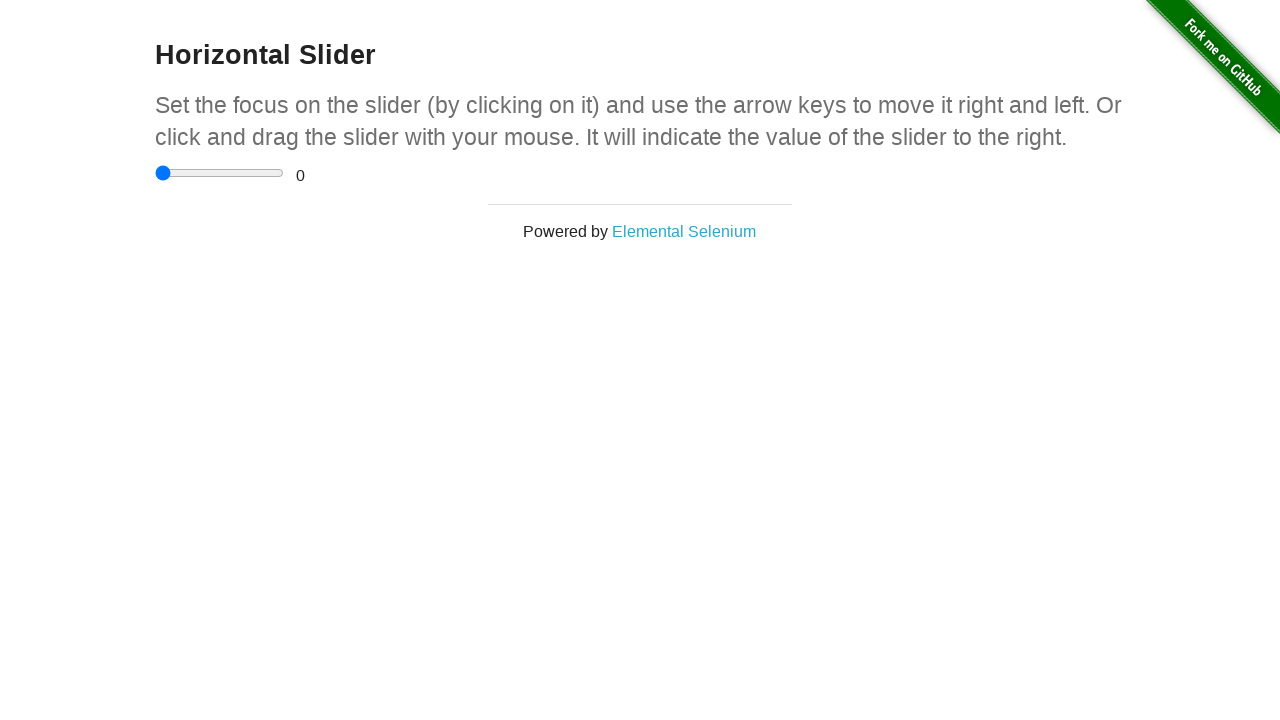

Located slider input element
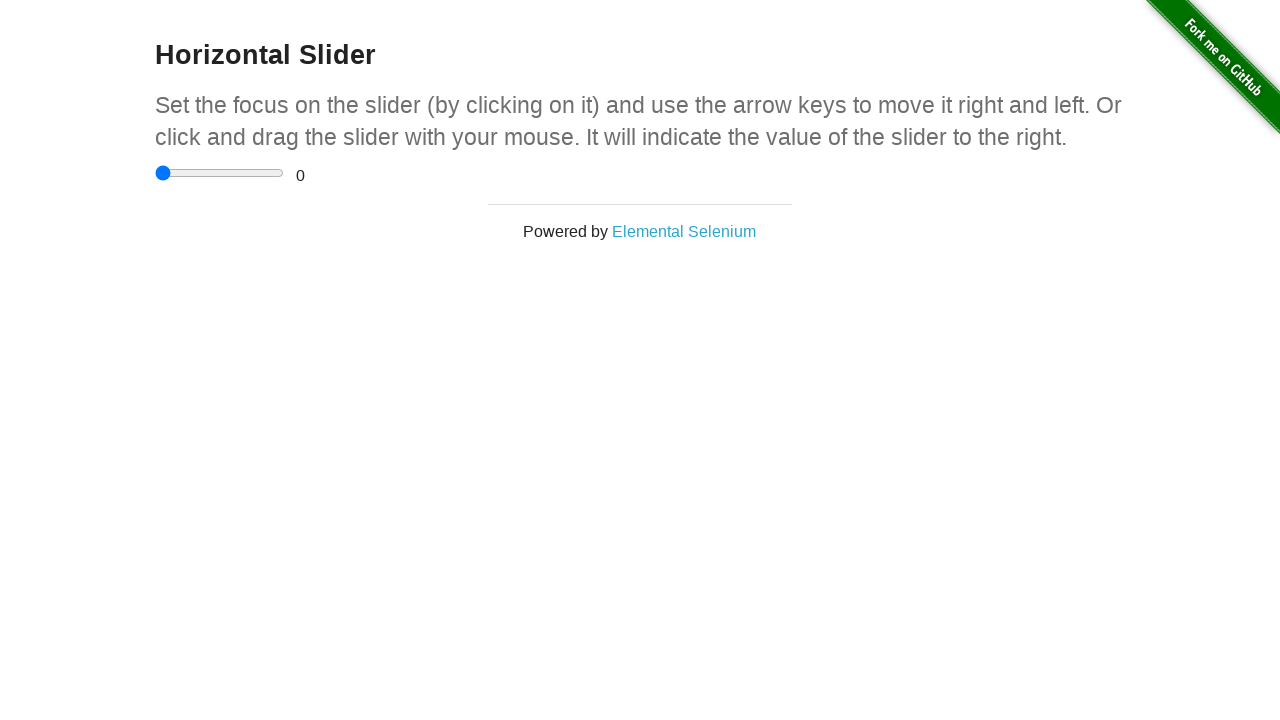

Located range display text element
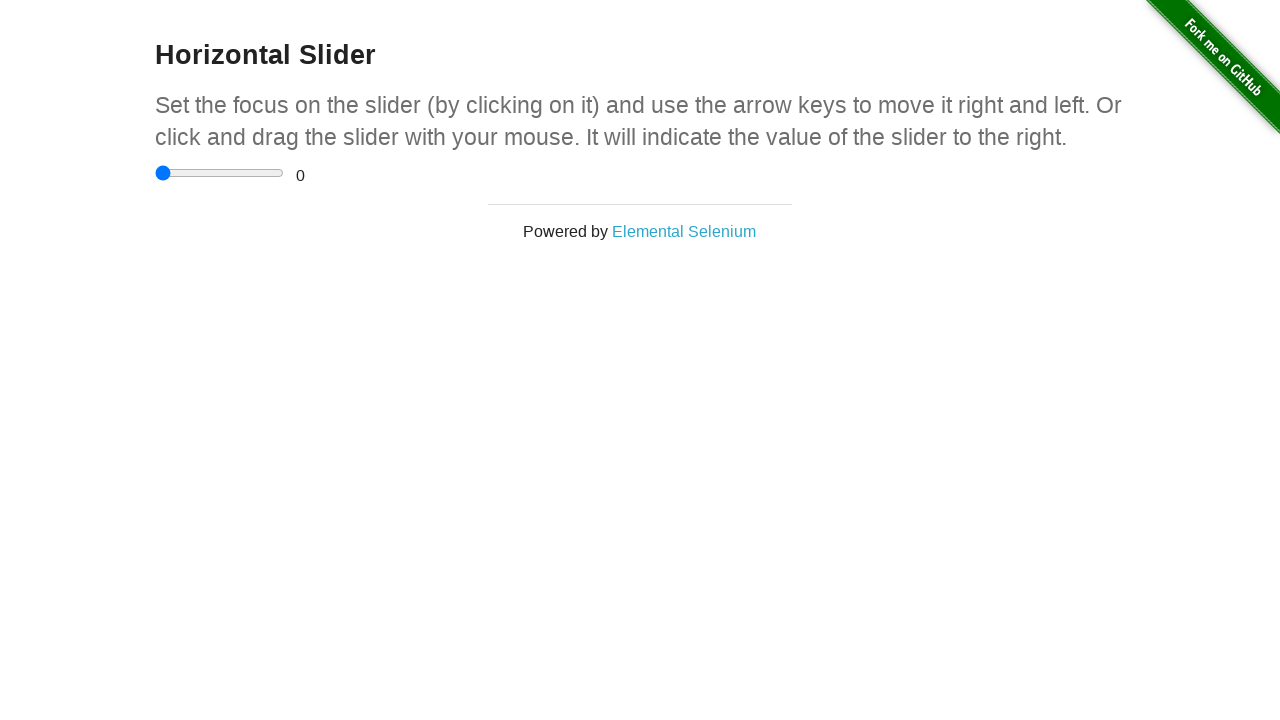

Verified initial slider value is 0
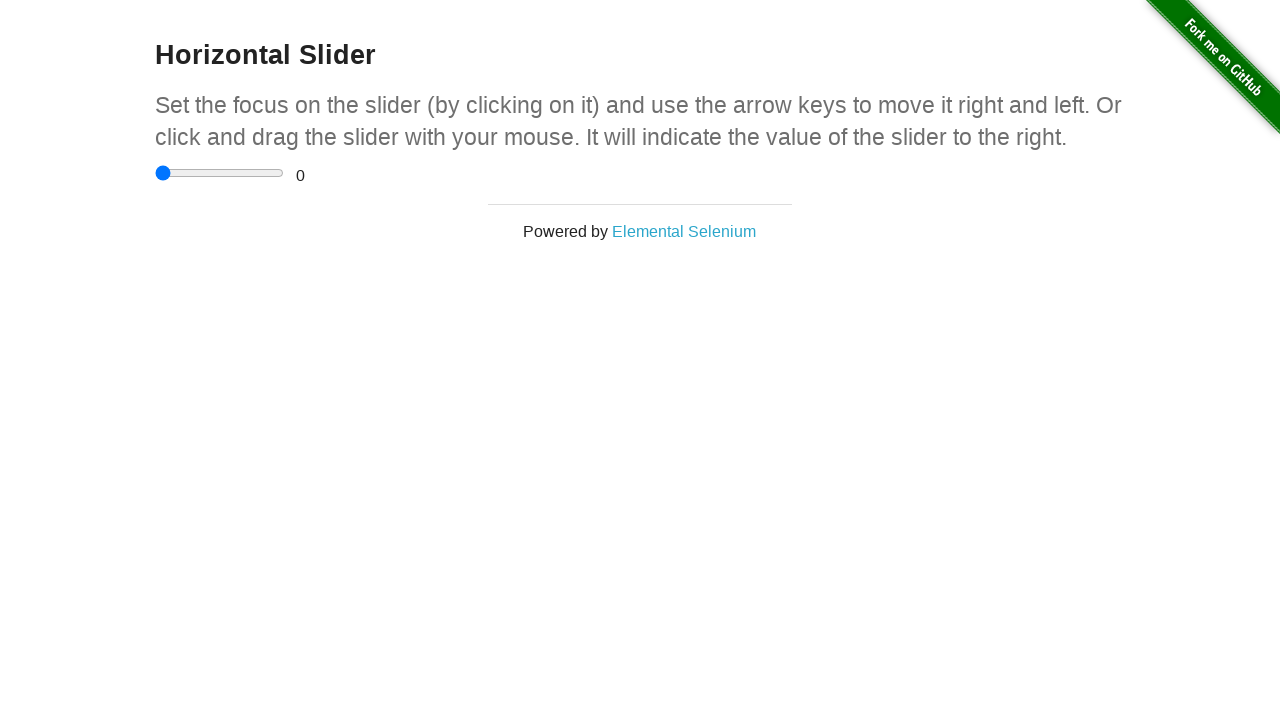

Pressed ArrowRight key (iteration 1/10) on xpath=//html/body/div[2]/div/div/div/input
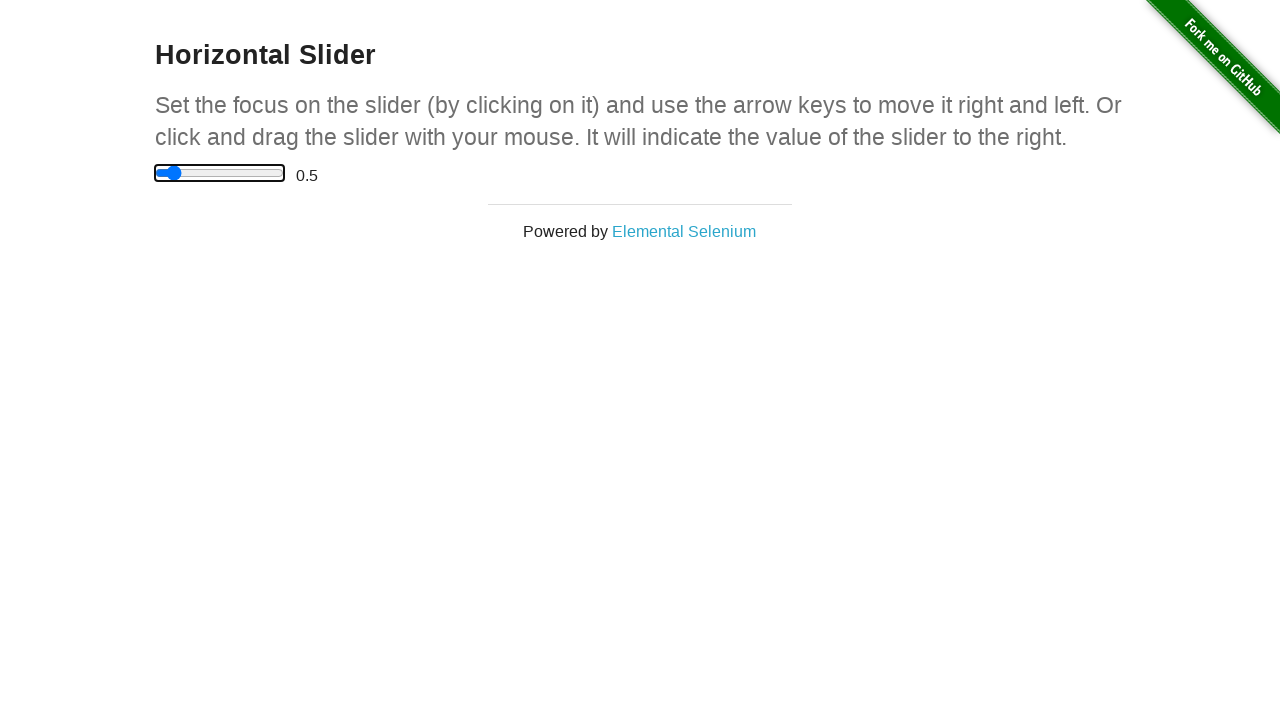

Waited for slider value to update to 0.5
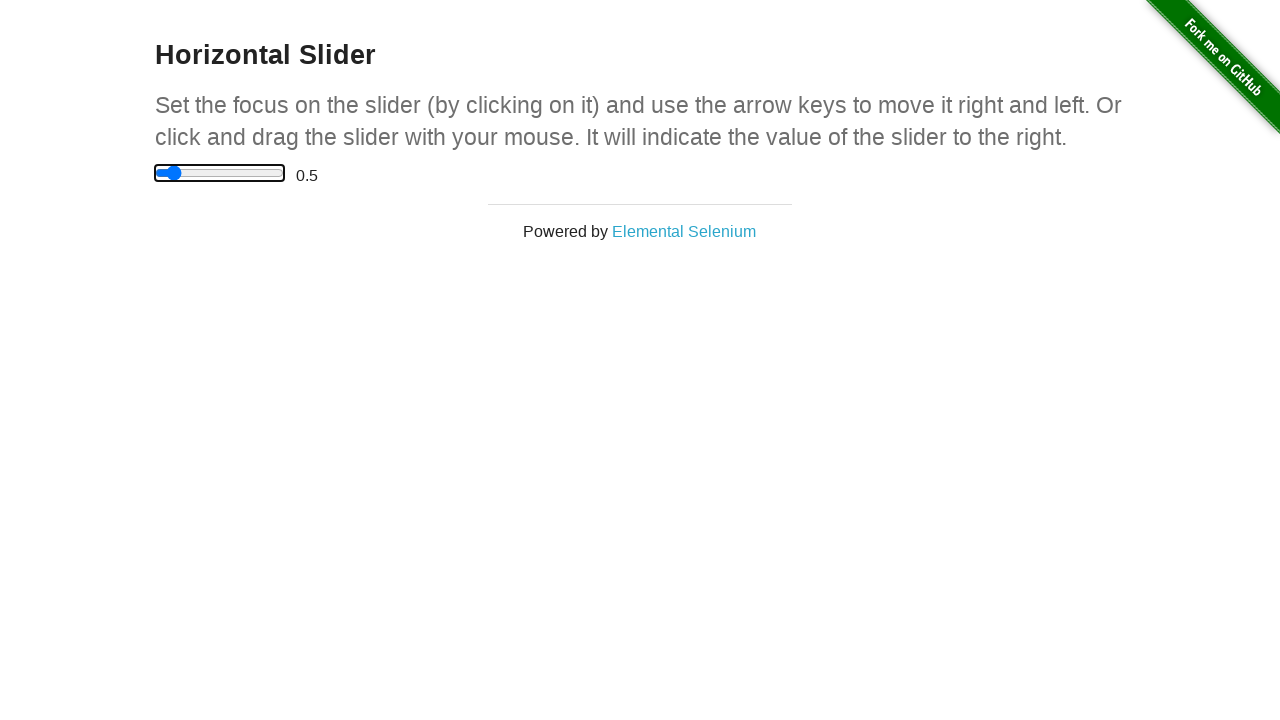

Verified slider value is 0.5 after moving right
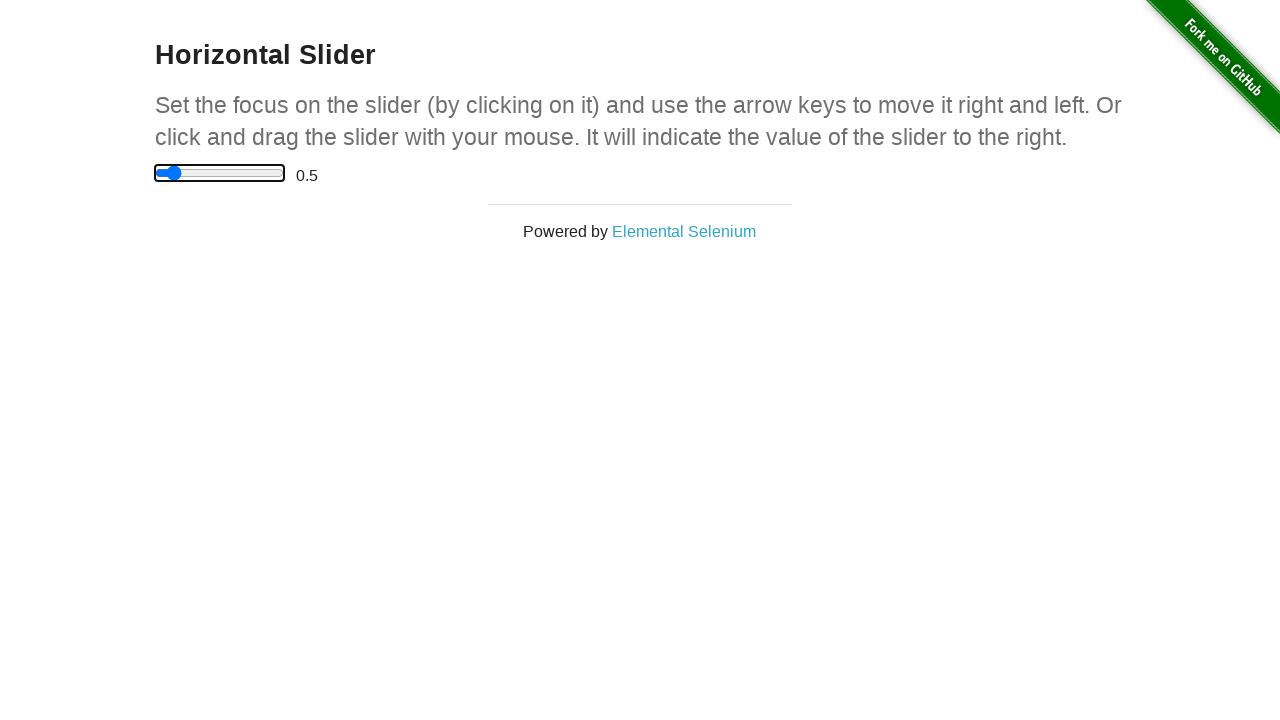

Pressed ArrowRight key (iteration 2/10) on xpath=//html/body/div[2]/div/div/div/input
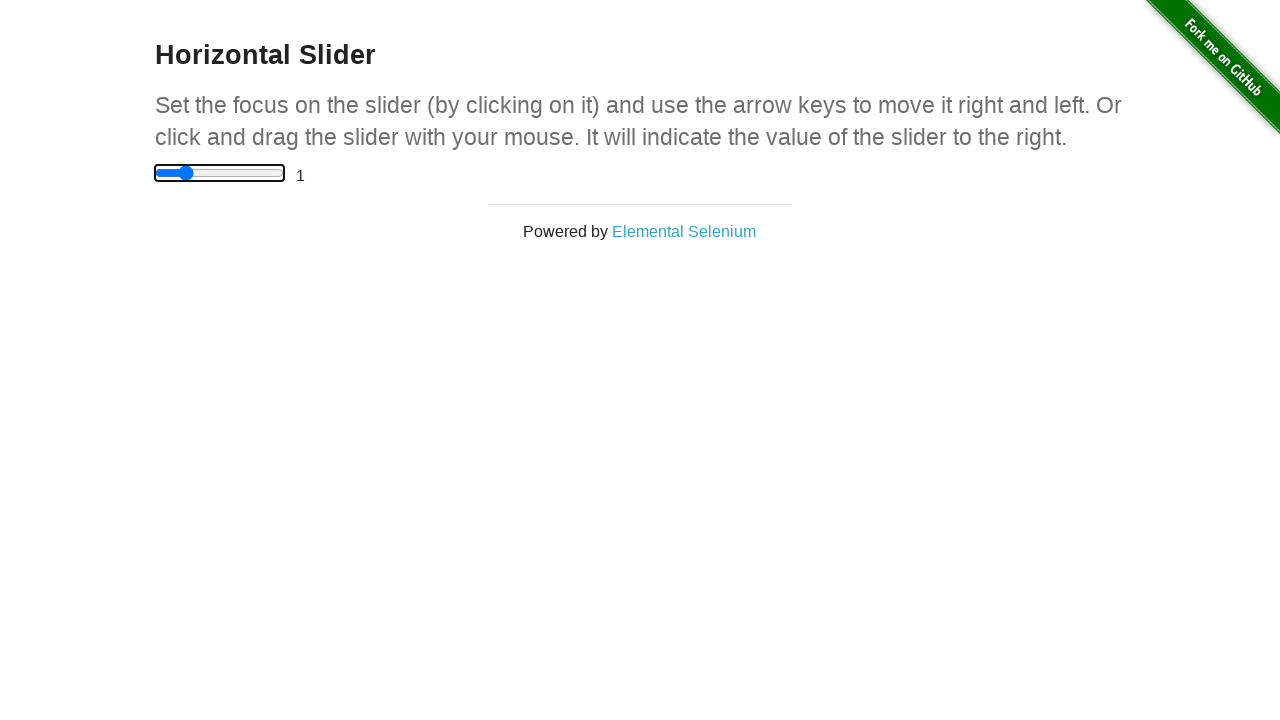

Waited for slider value to update to 1.0
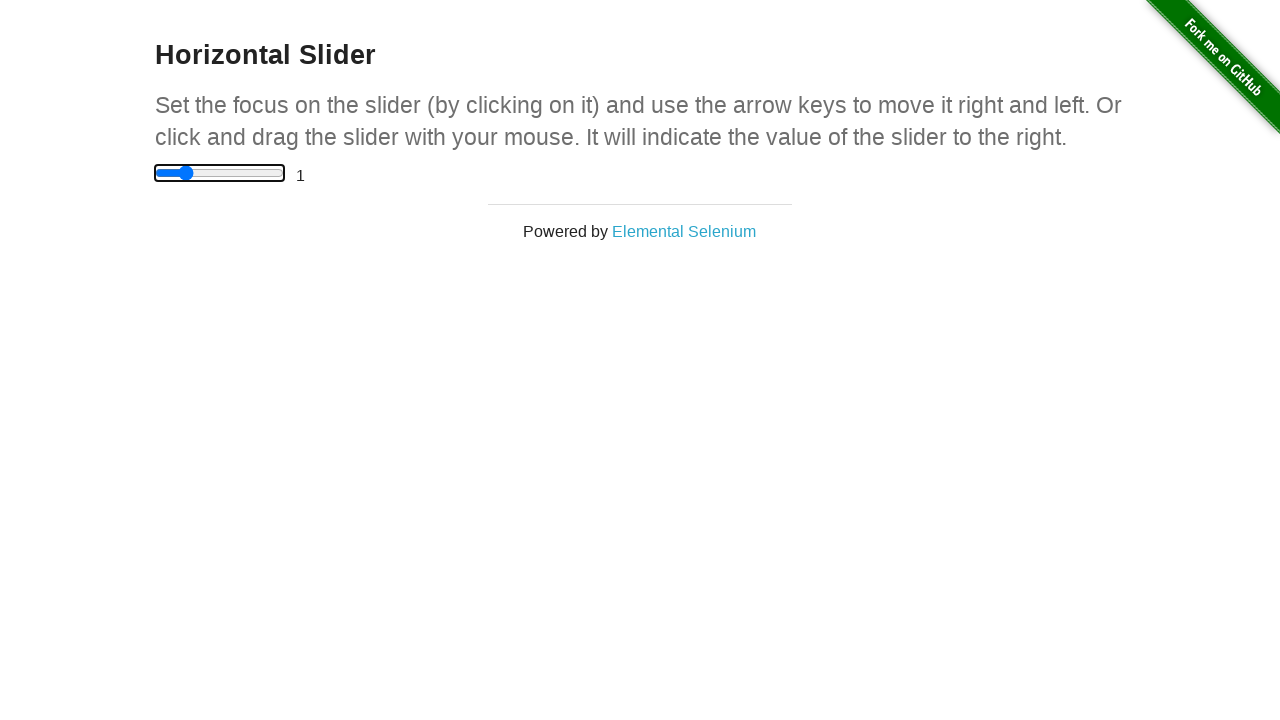

Verified slider value is 1.0 after moving right
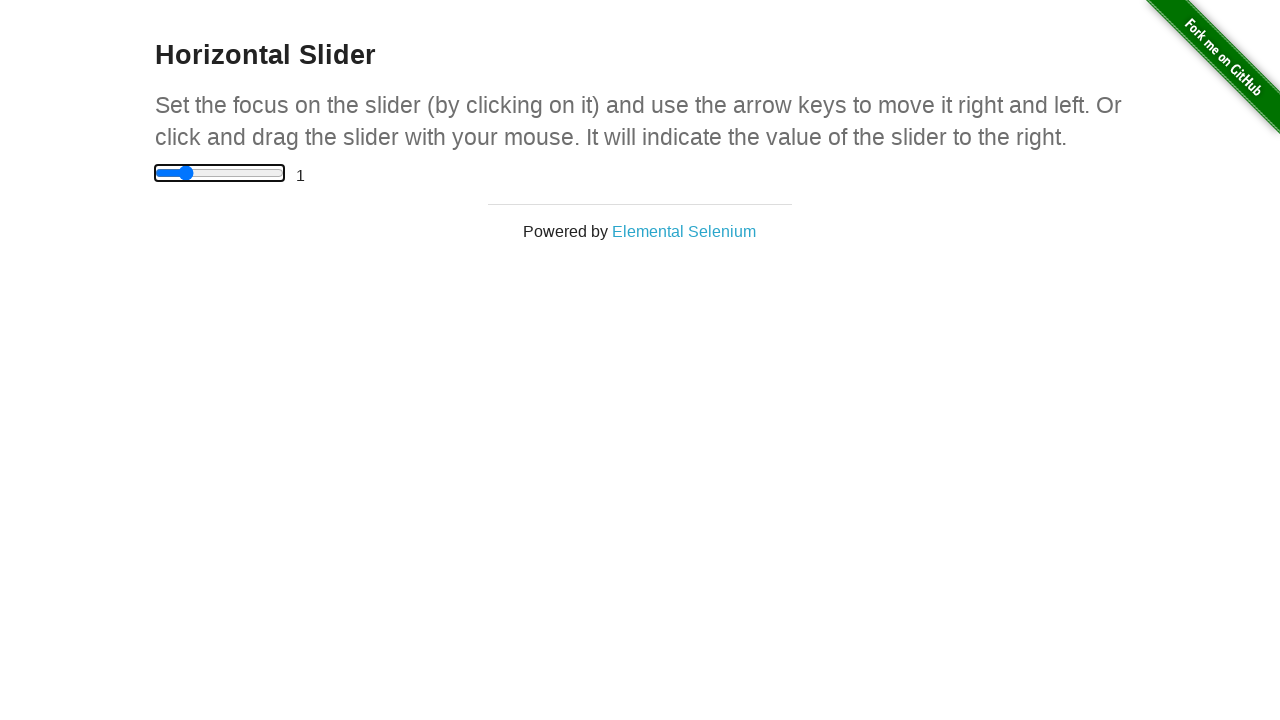

Pressed ArrowRight key (iteration 3/10) on xpath=//html/body/div[2]/div/div/div/input
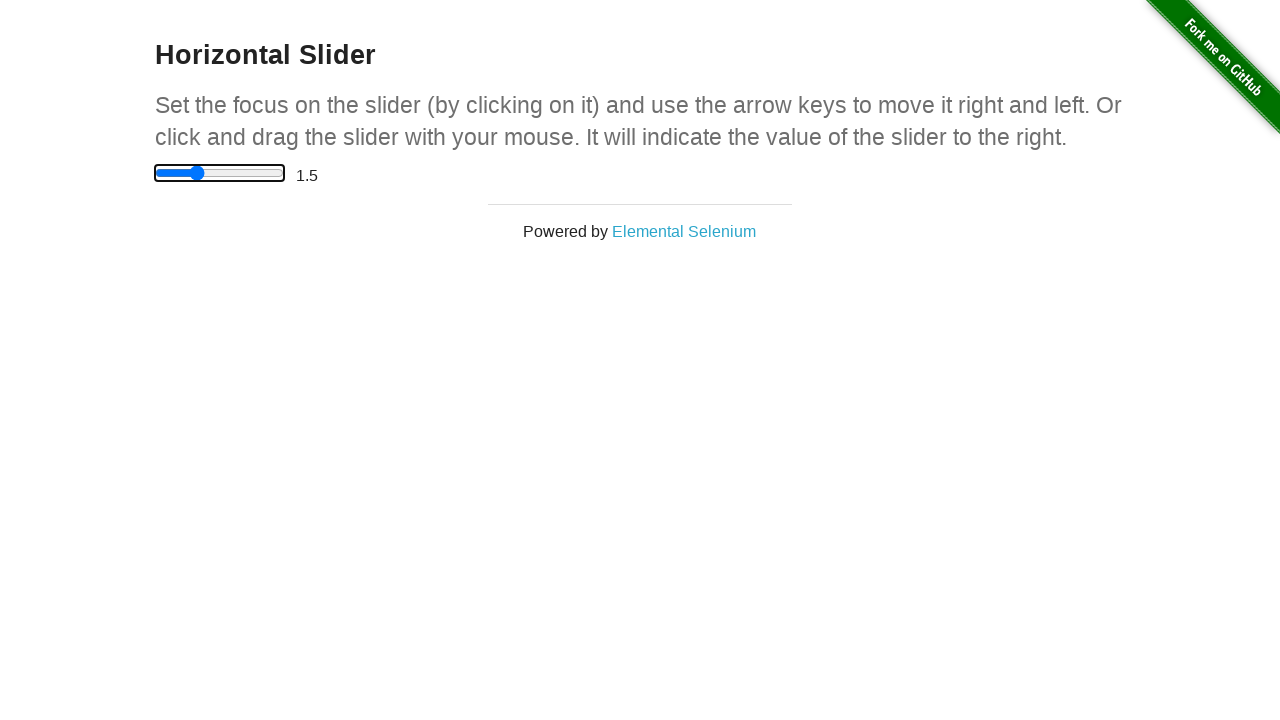

Waited for slider value to update to 1.5
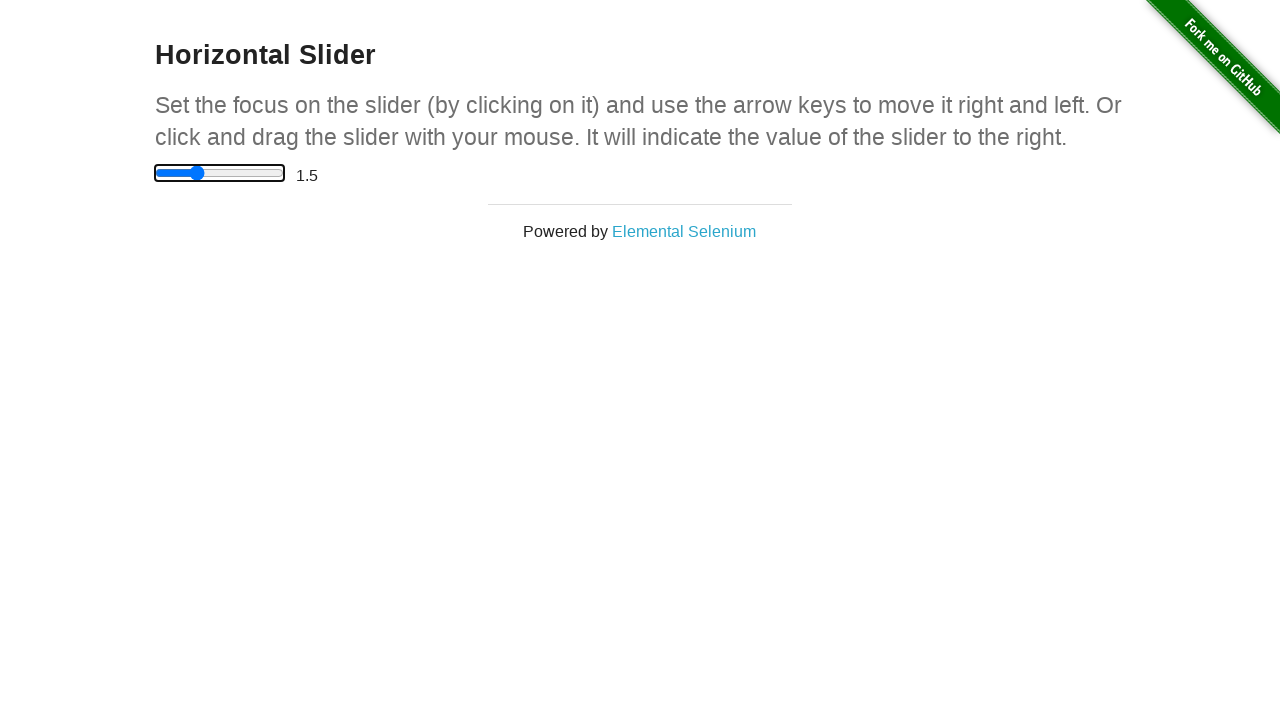

Verified slider value is 1.5 after moving right
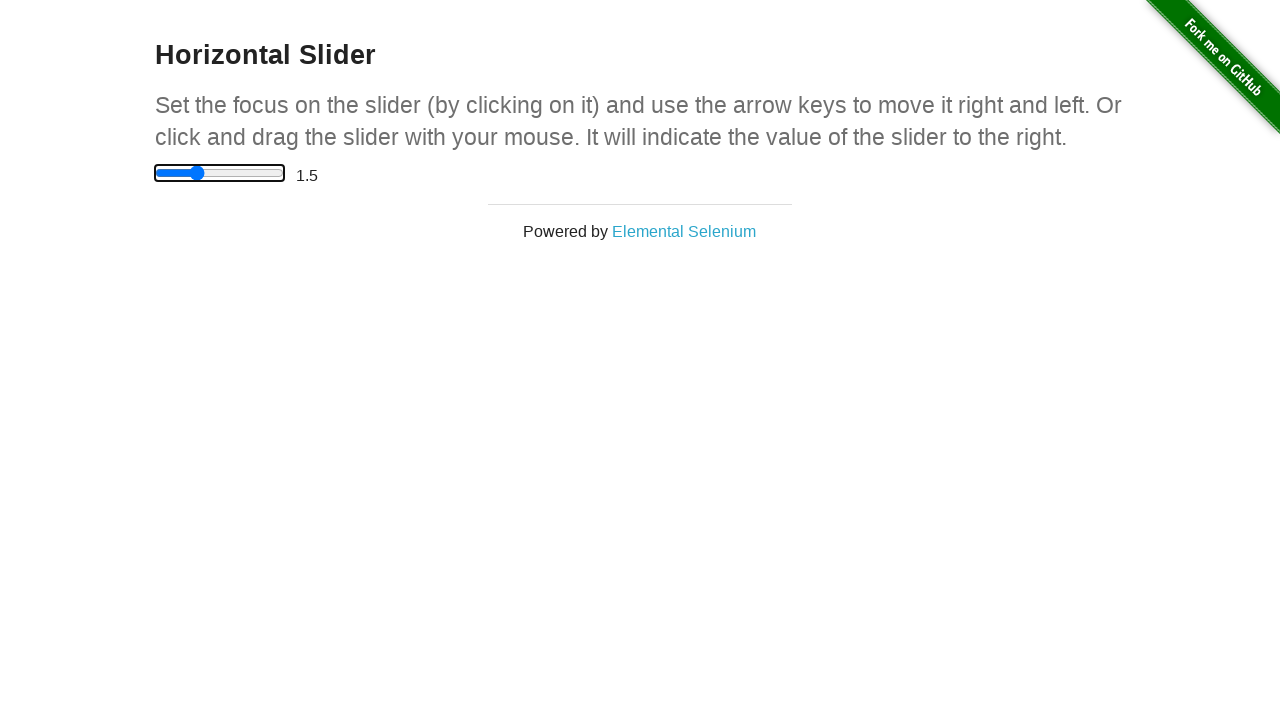

Pressed ArrowRight key (iteration 4/10) on xpath=//html/body/div[2]/div/div/div/input
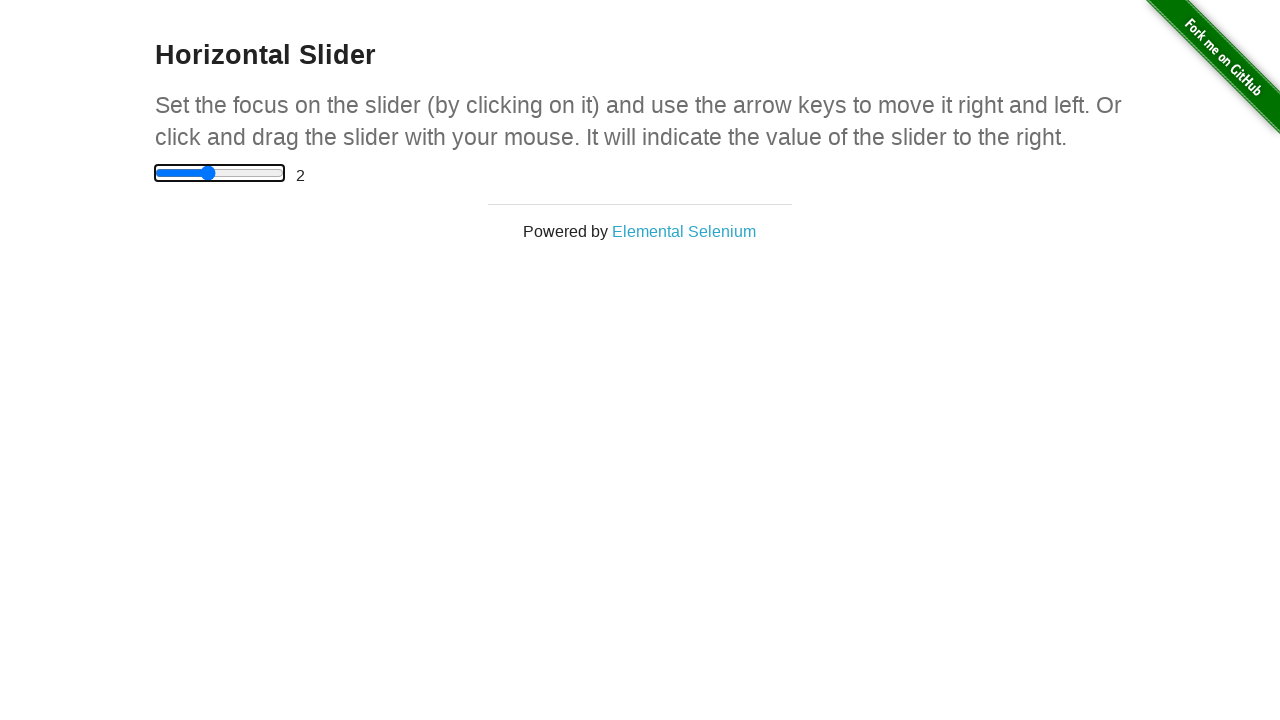

Waited for slider value to update to 2.0
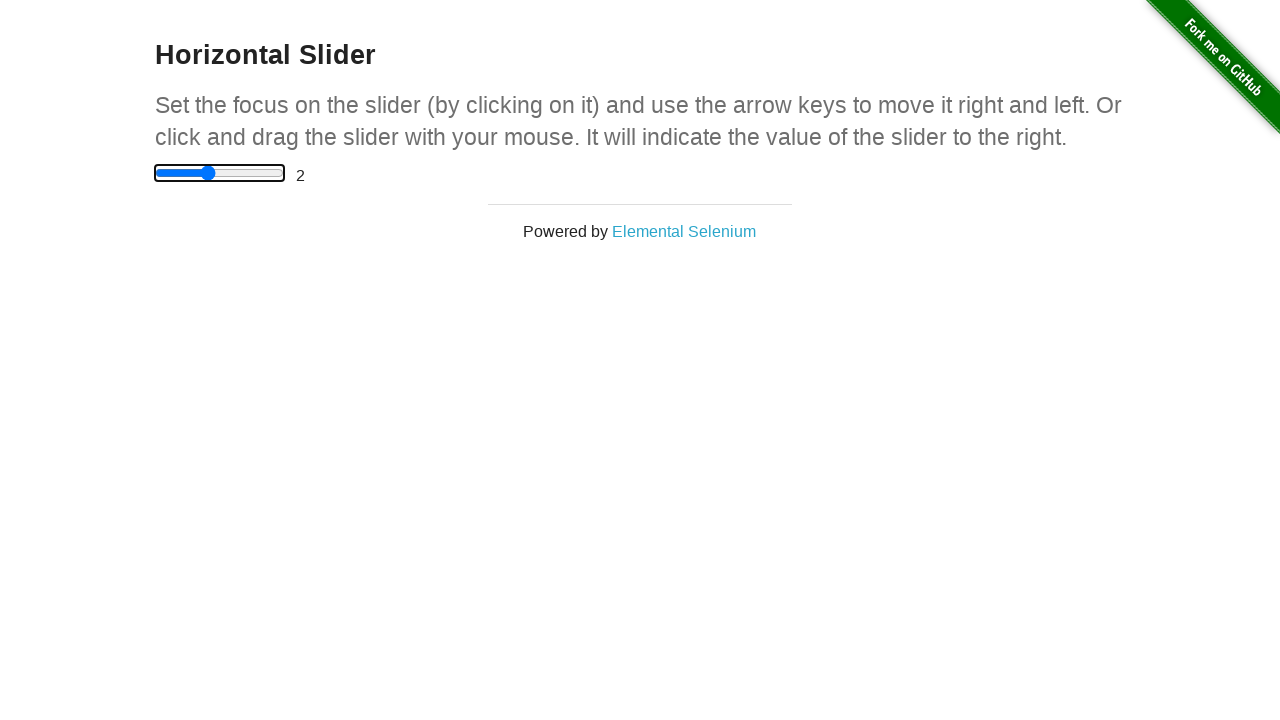

Verified slider value is 2.0 after moving right
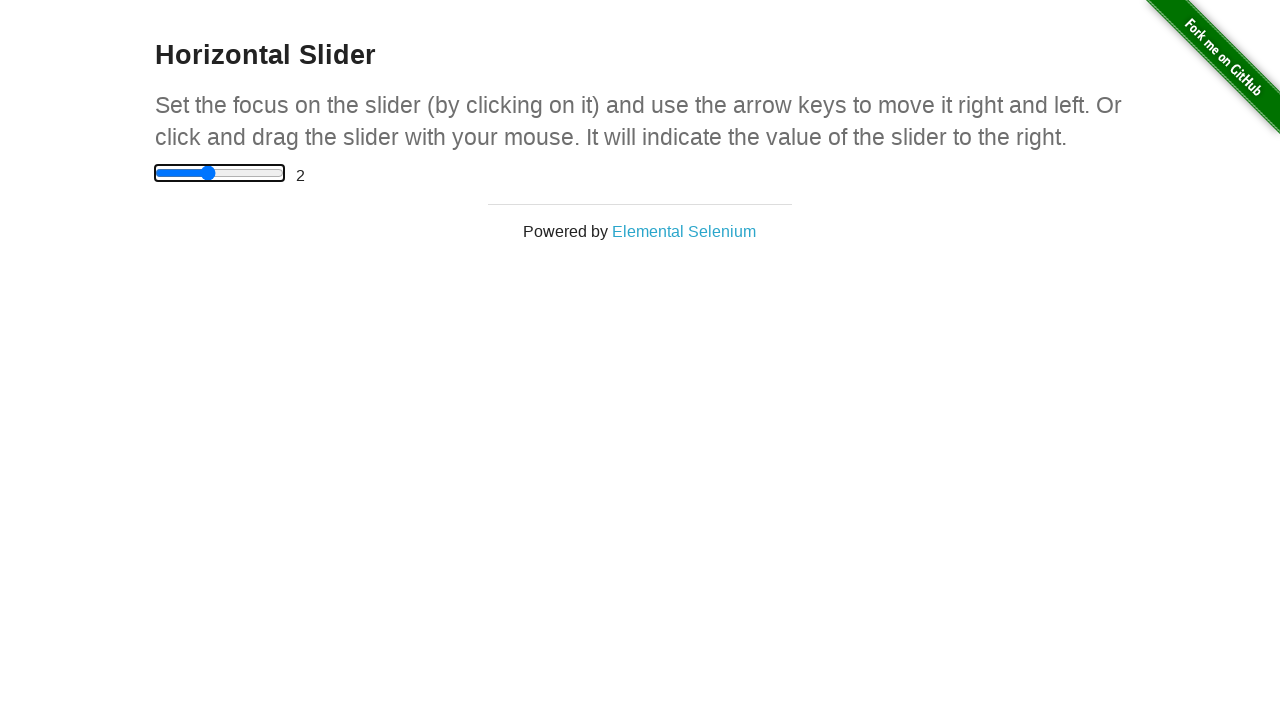

Pressed ArrowRight key (iteration 5/10) on xpath=//html/body/div[2]/div/div/div/input
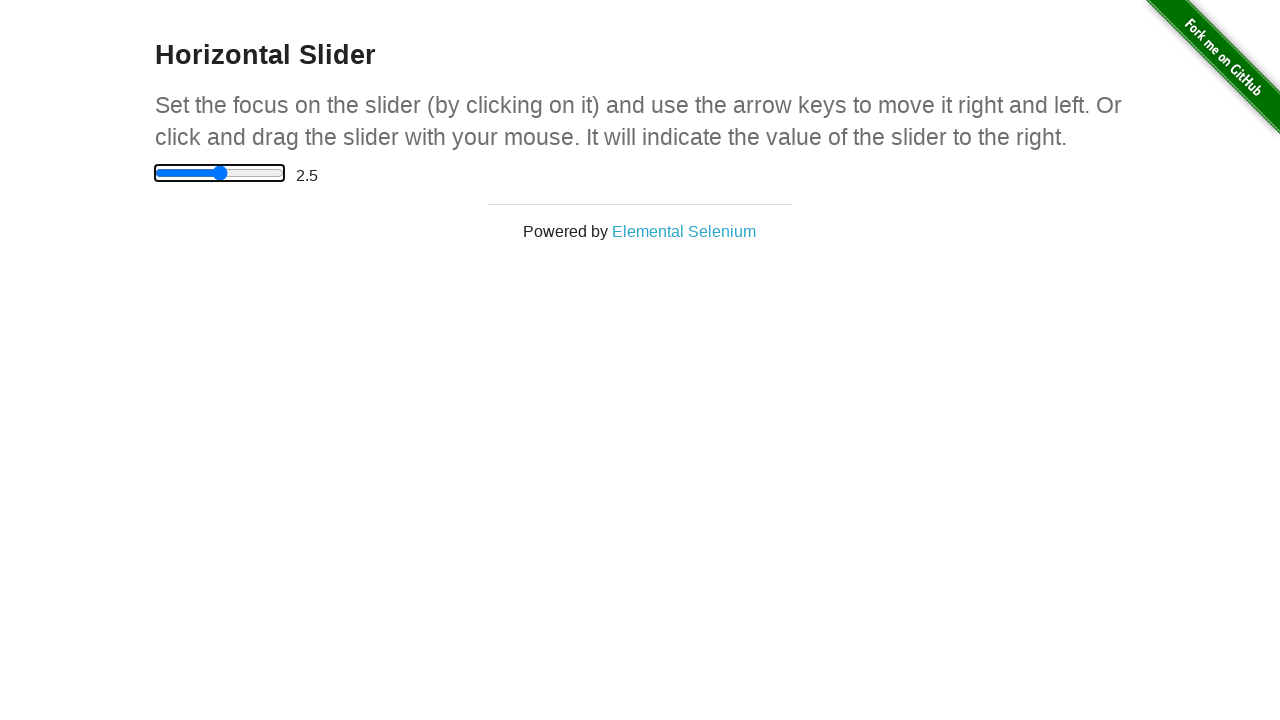

Waited for slider value to update to 2.5
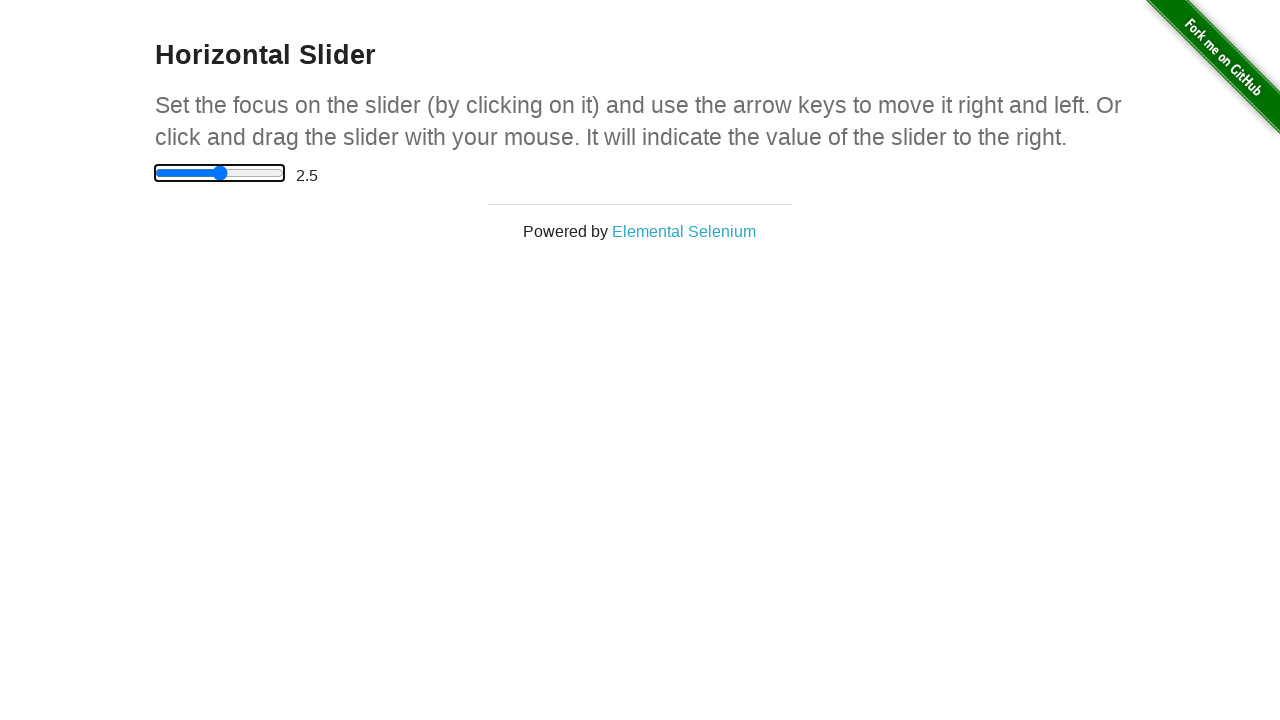

Verified slider value is 2.5 after moving right
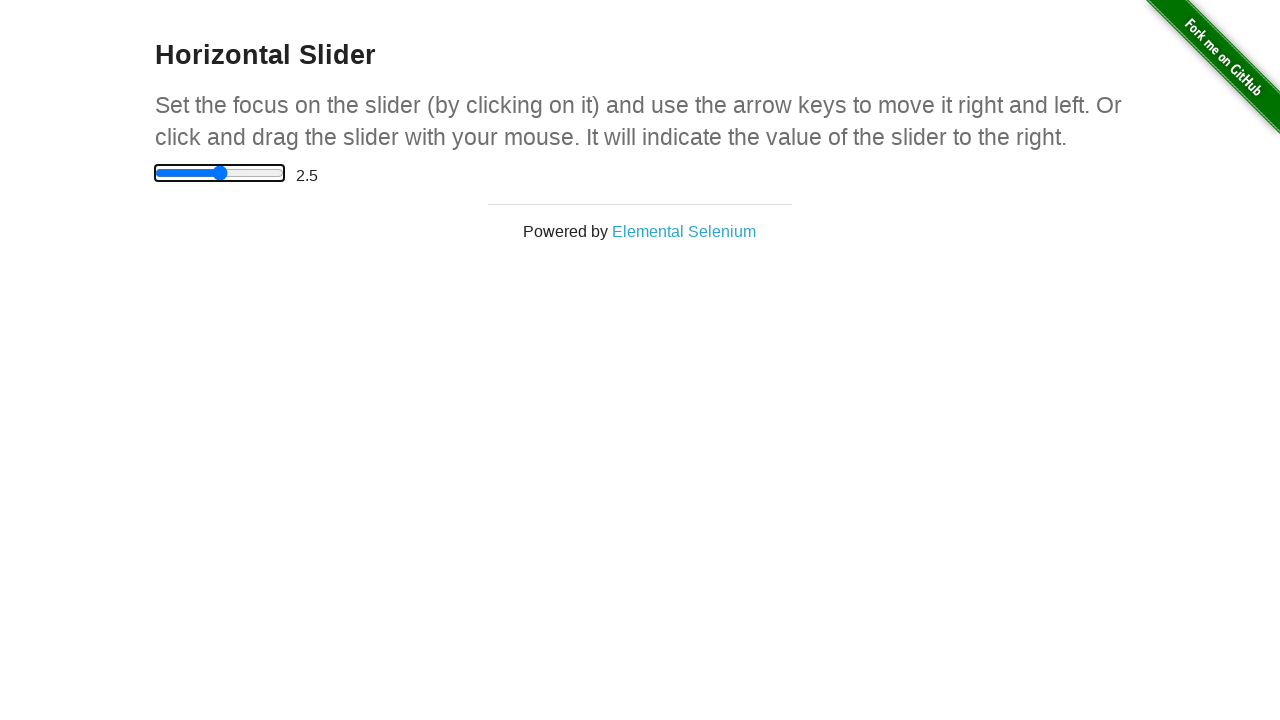

Pressed ArrowRight key (iteration 6/10) on xpath=//html/body/div[2]/div/div/div/input
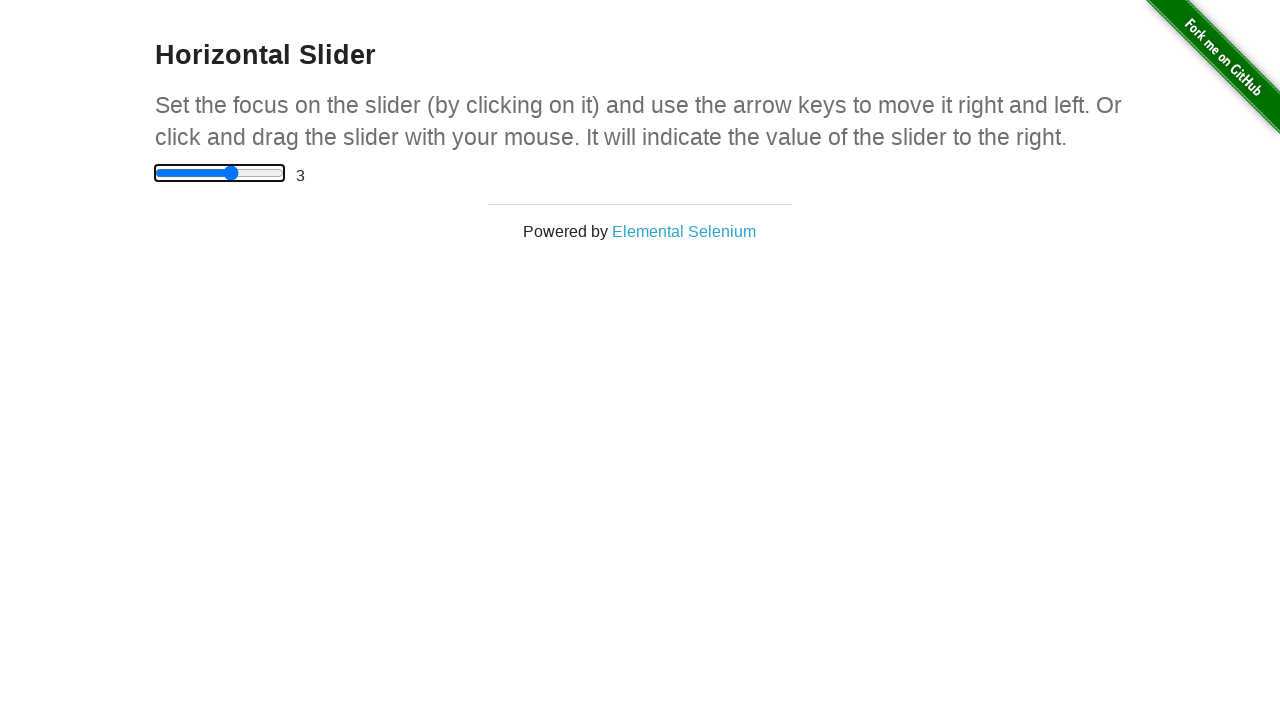

Waited for slider value to update to 3.0
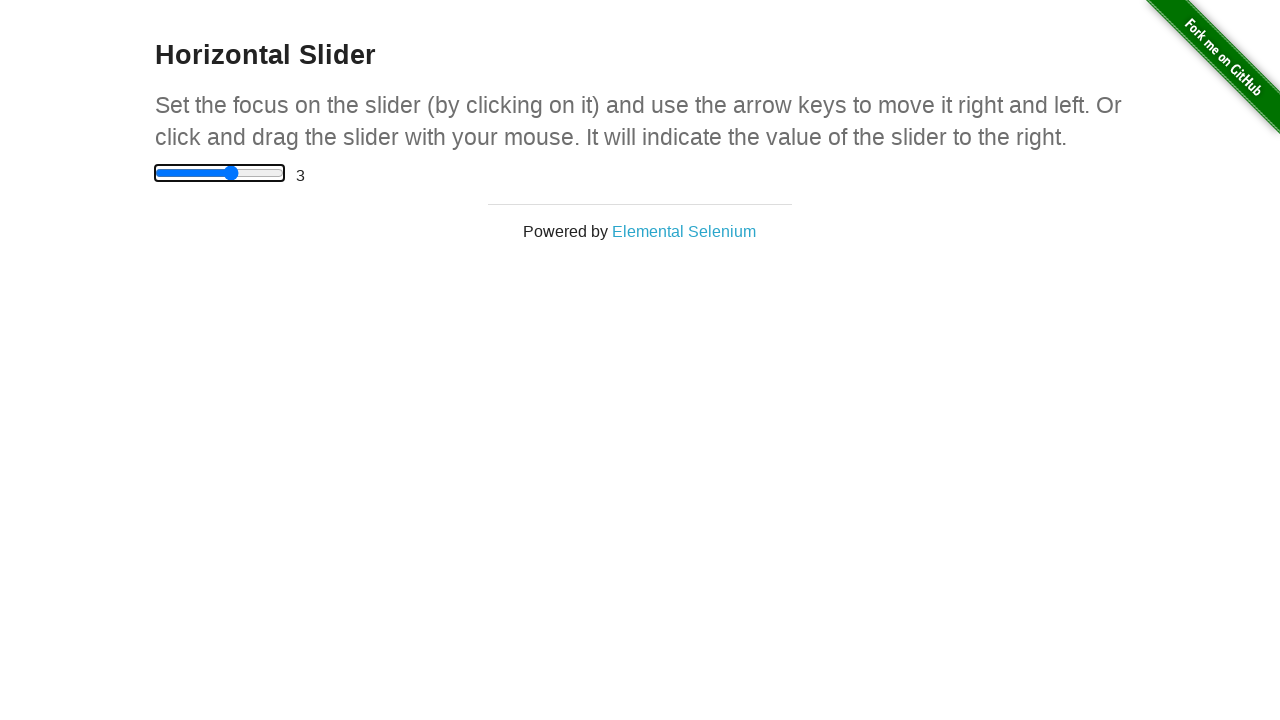

Verified slider value is 3.0 after moving right
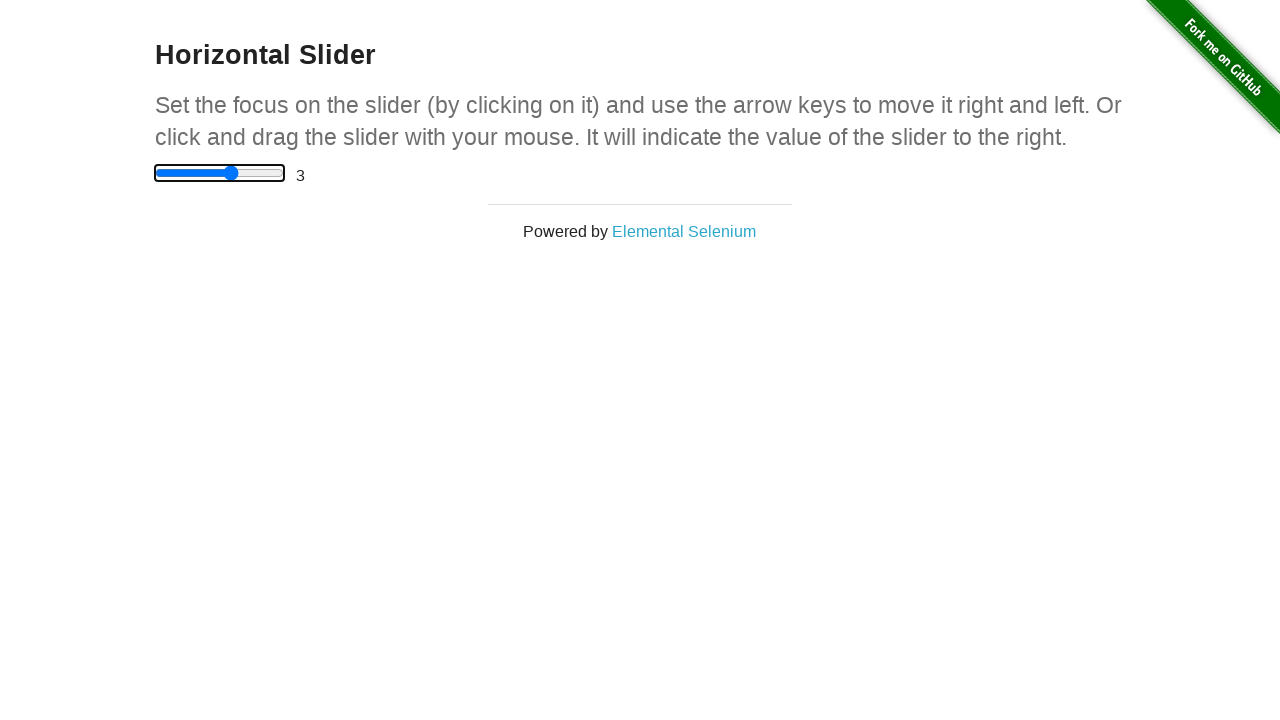

Pressed ArrowRight key (iteration 7/10) on xpath=//html/body/div[2]/div/div/div/input
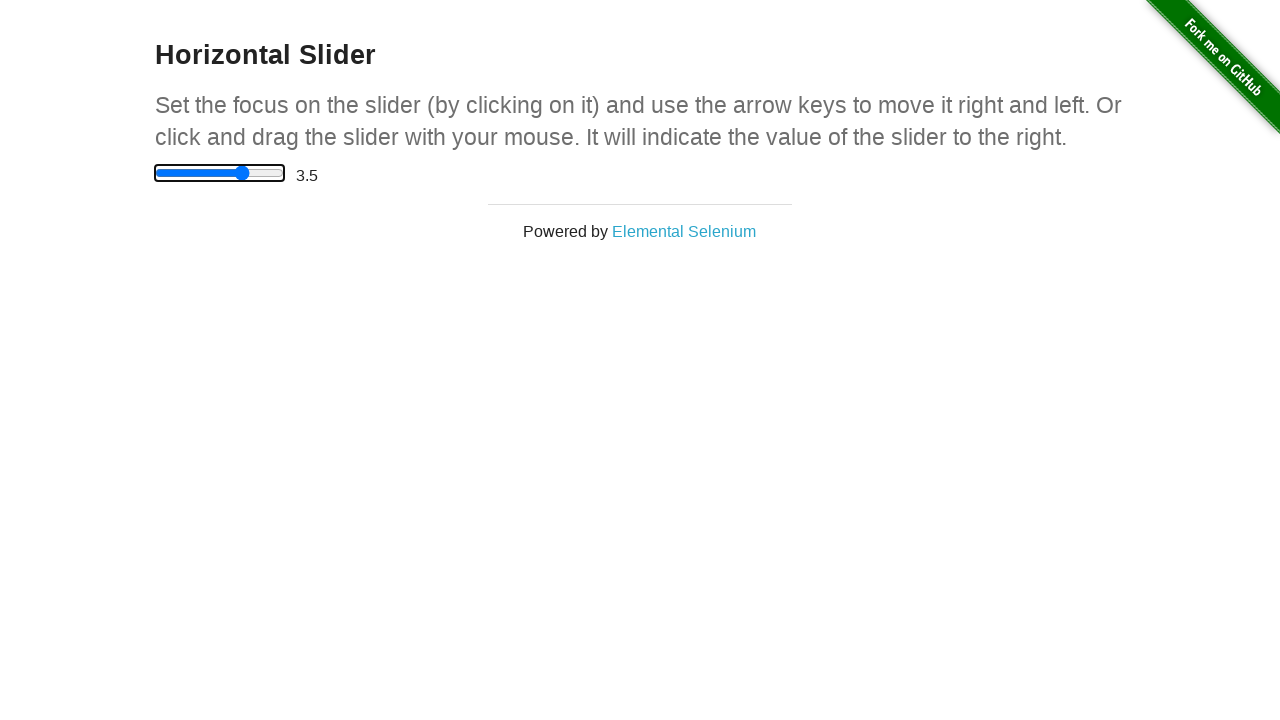

Waited for slider value to update to 3.5
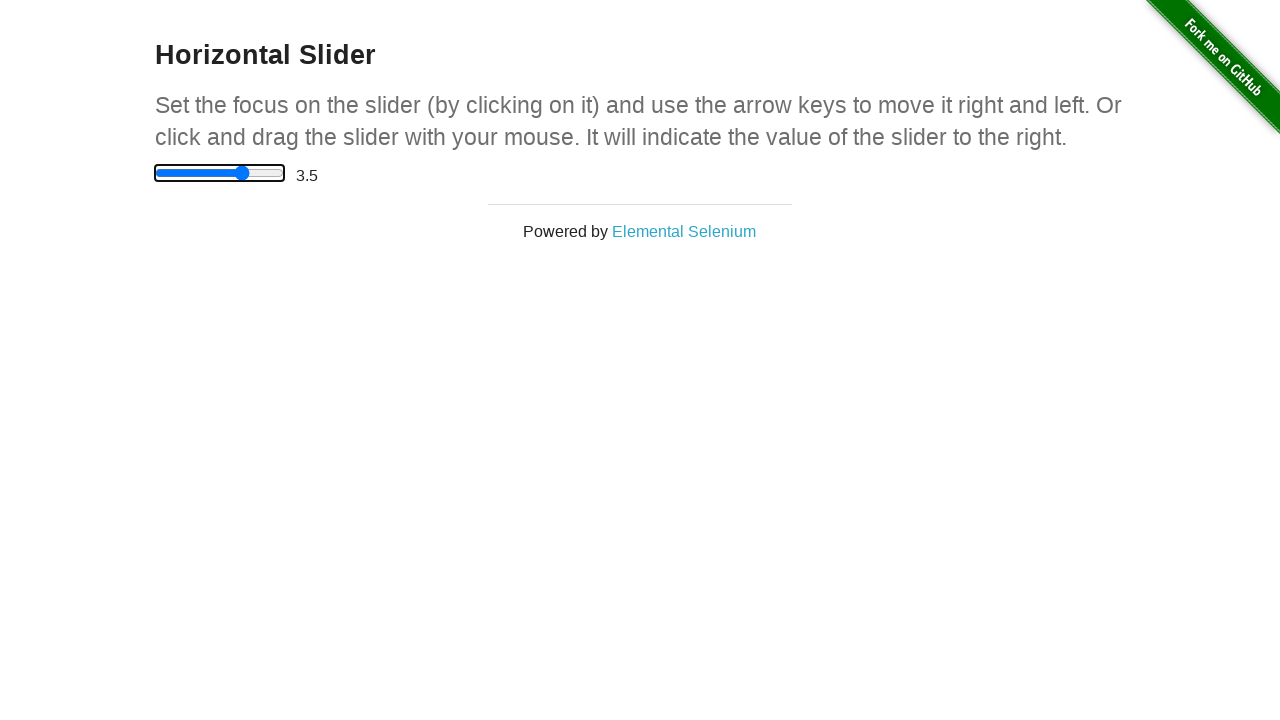

Verified slider value is 3.5 after moving right
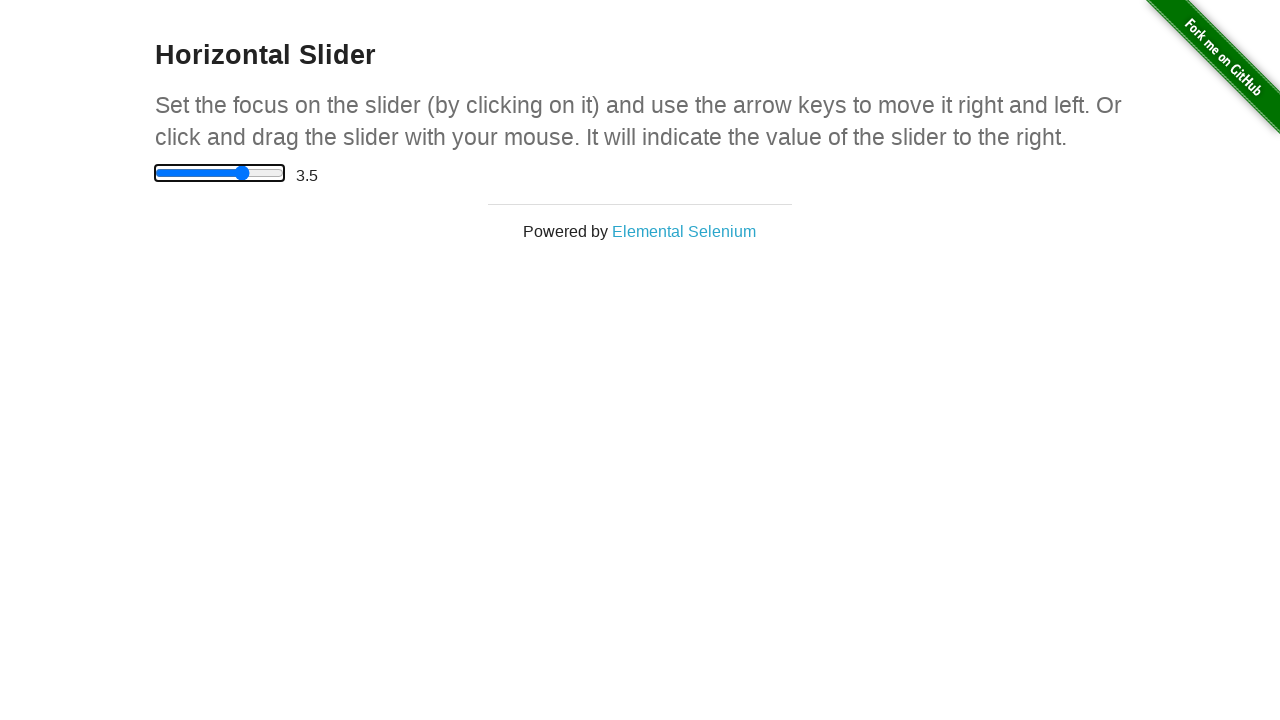

Pressed ArrowRight key (iteration 8/10) on xpath=//html/body/div[2]/div/div/div/input
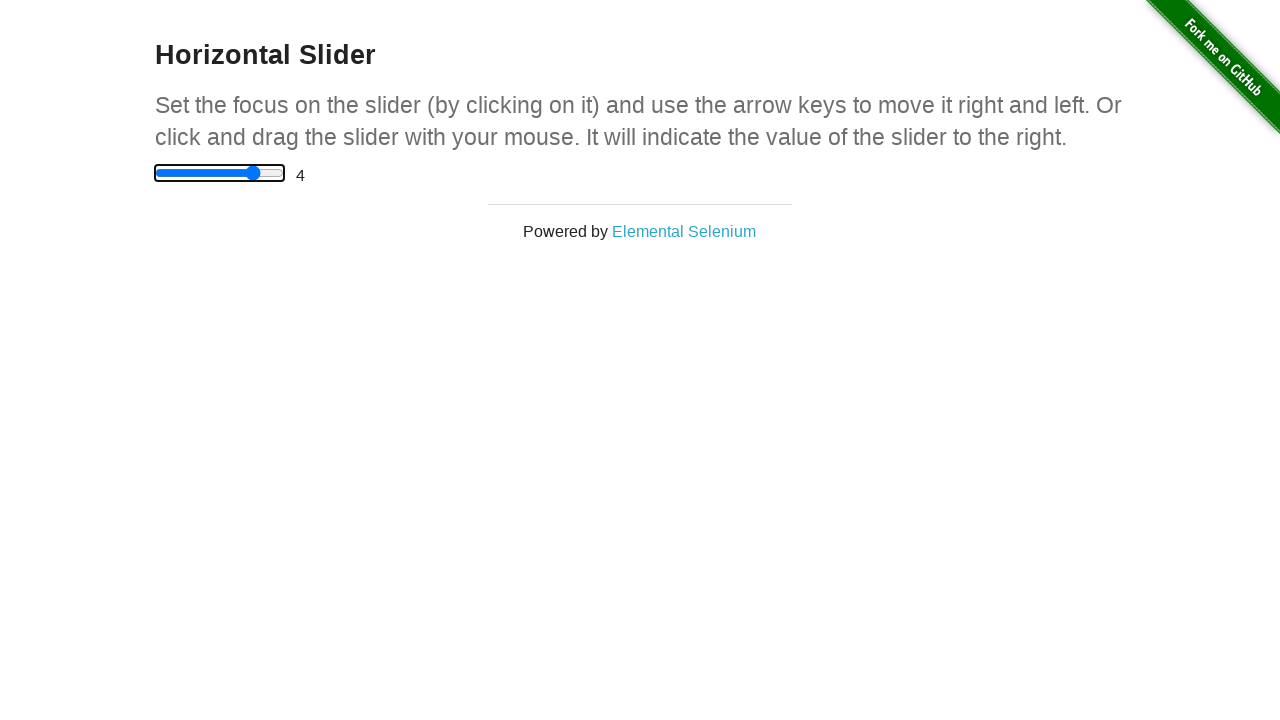

Waited for slider value to update to 4.0
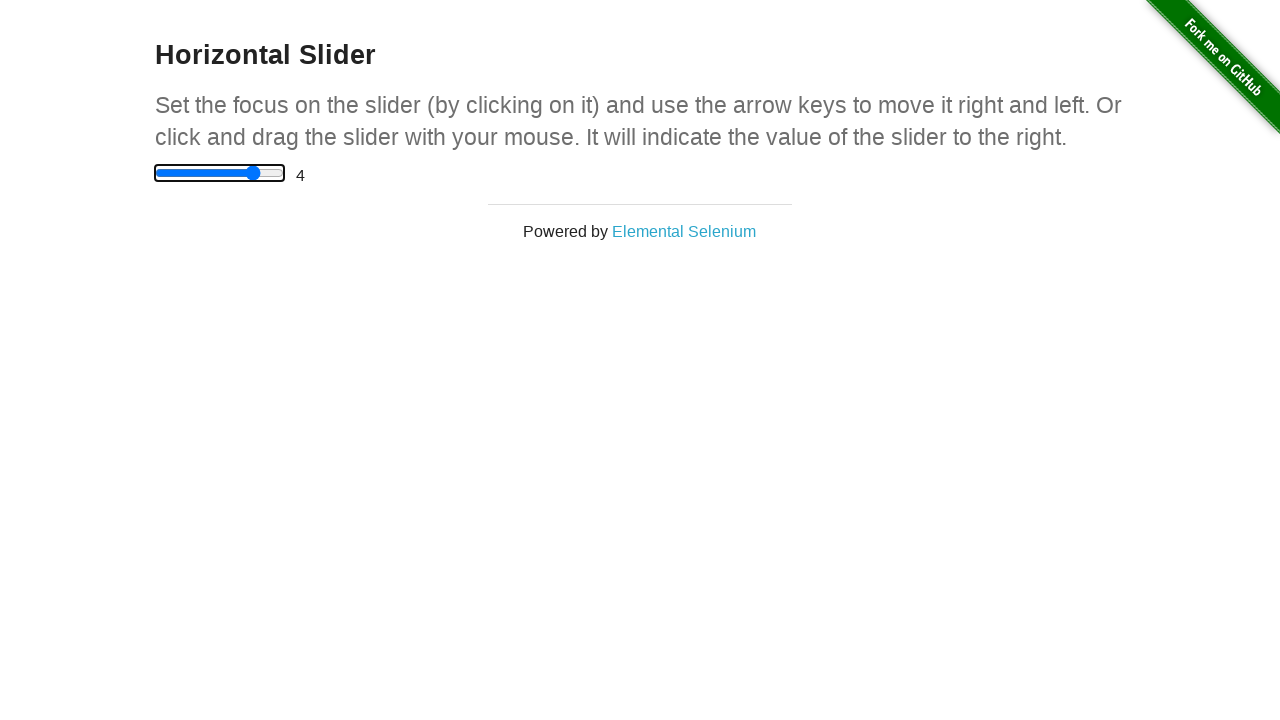

Verified slider value is 4.0 after moving right
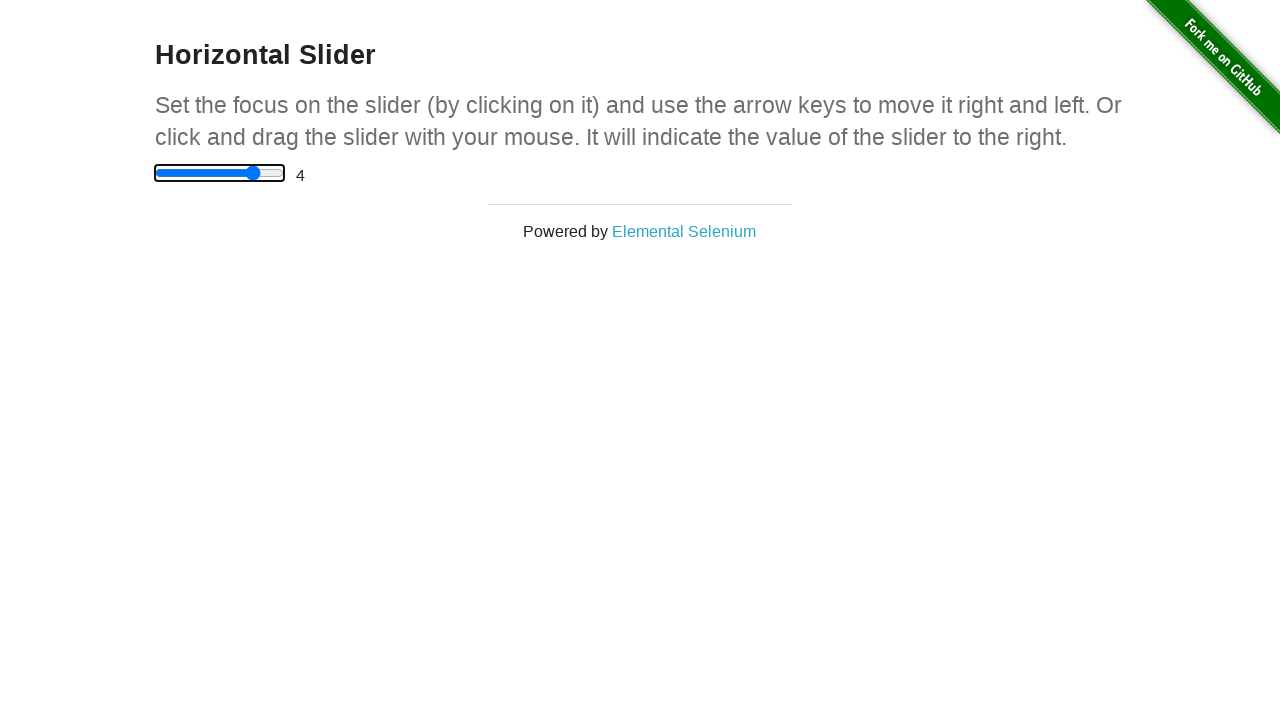

Pressed ArrowRight key (iteration 9/10) on xpath=//html/body/div[2]/div/div/div/input
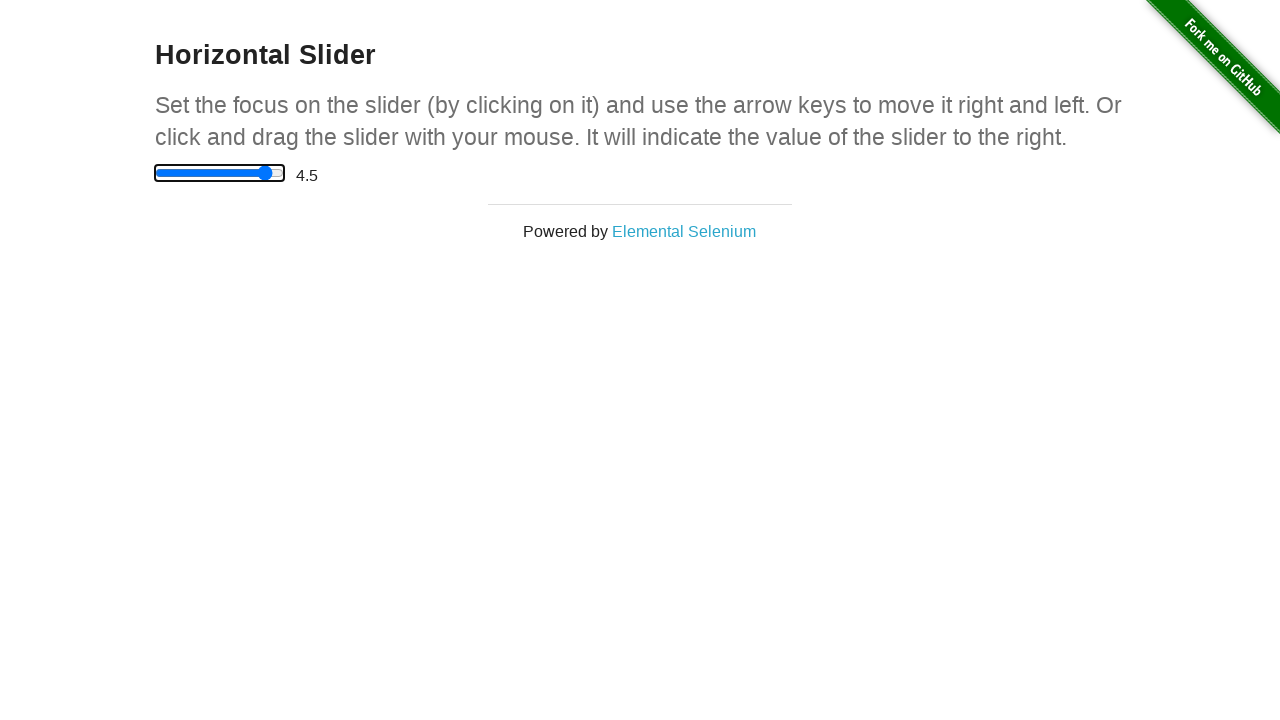

Waited for slider value to update to 4.5
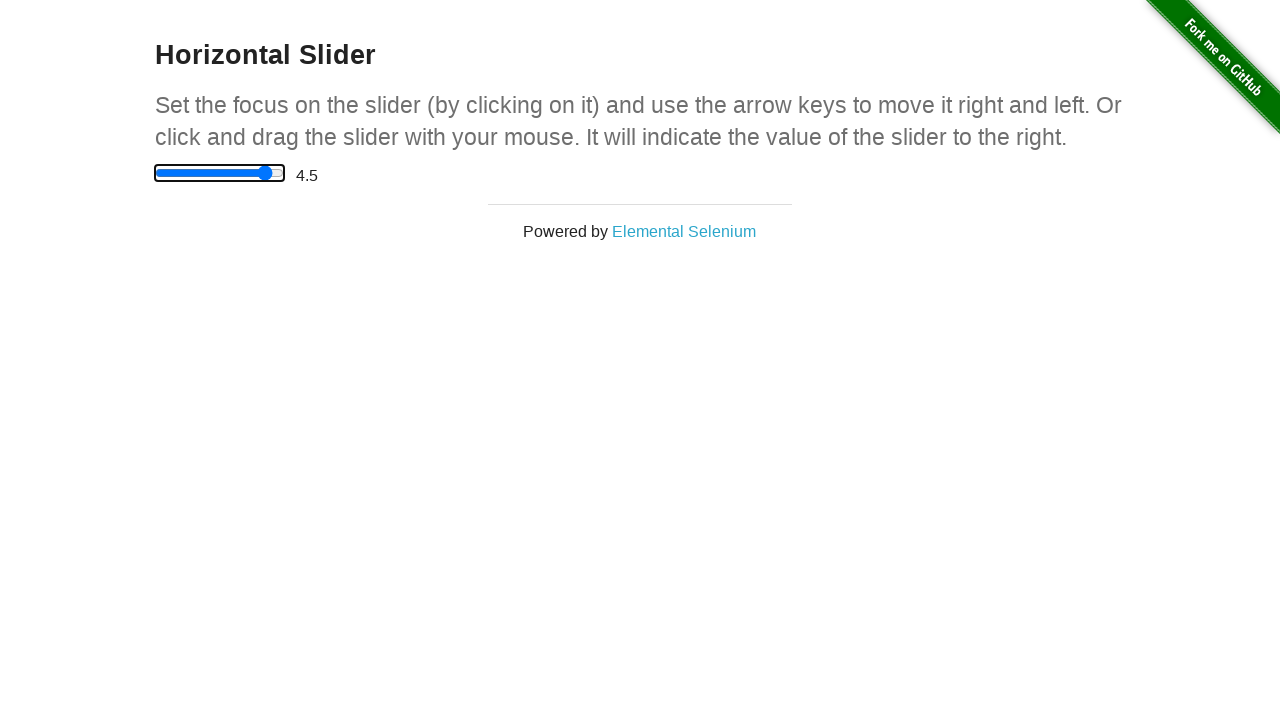

Verified slider value is 4.5 after moving right
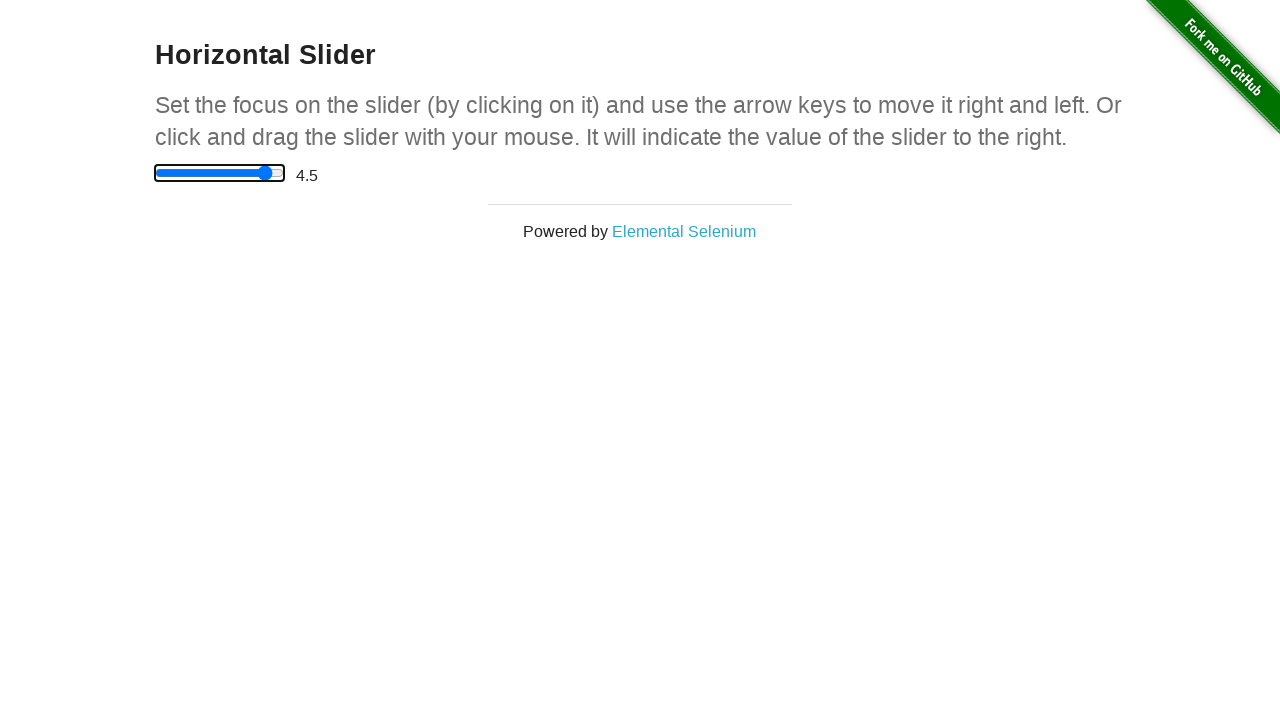

Pressed ArrowRight key (iteration 10/10) on xpath=//html/body/div[2]/div/div/div/input
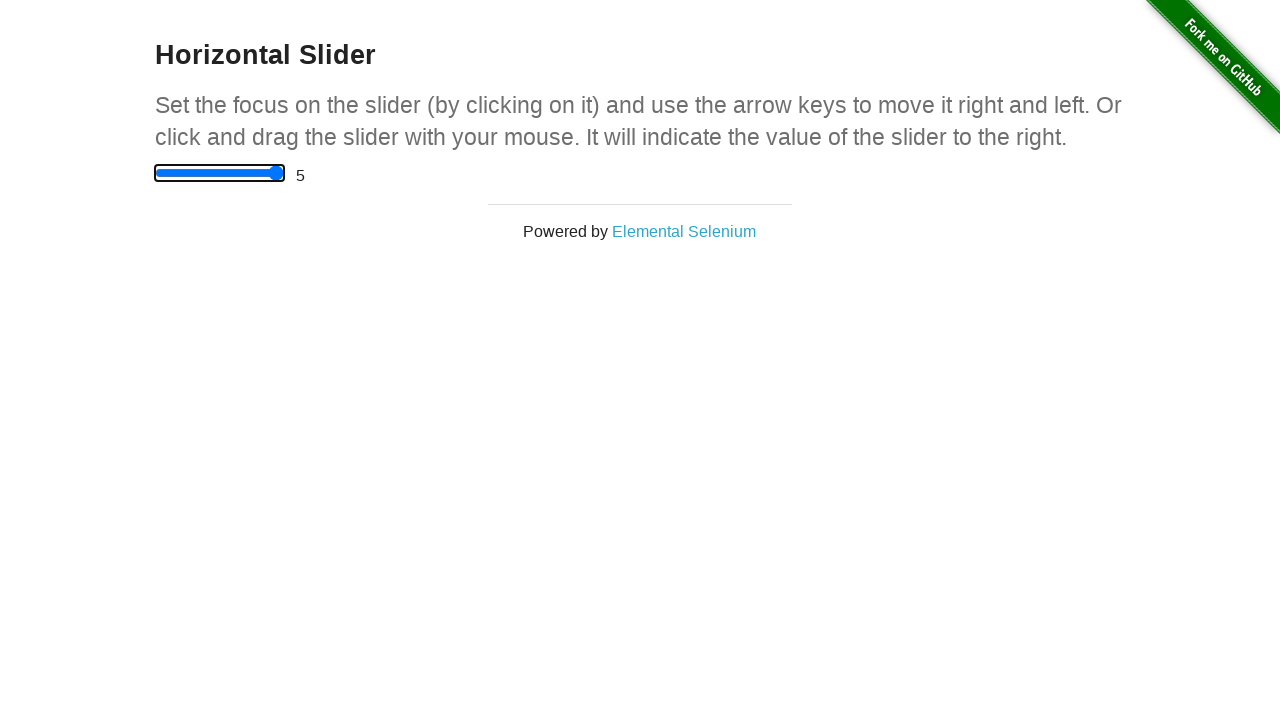

Waited for slider value to update to 5.0
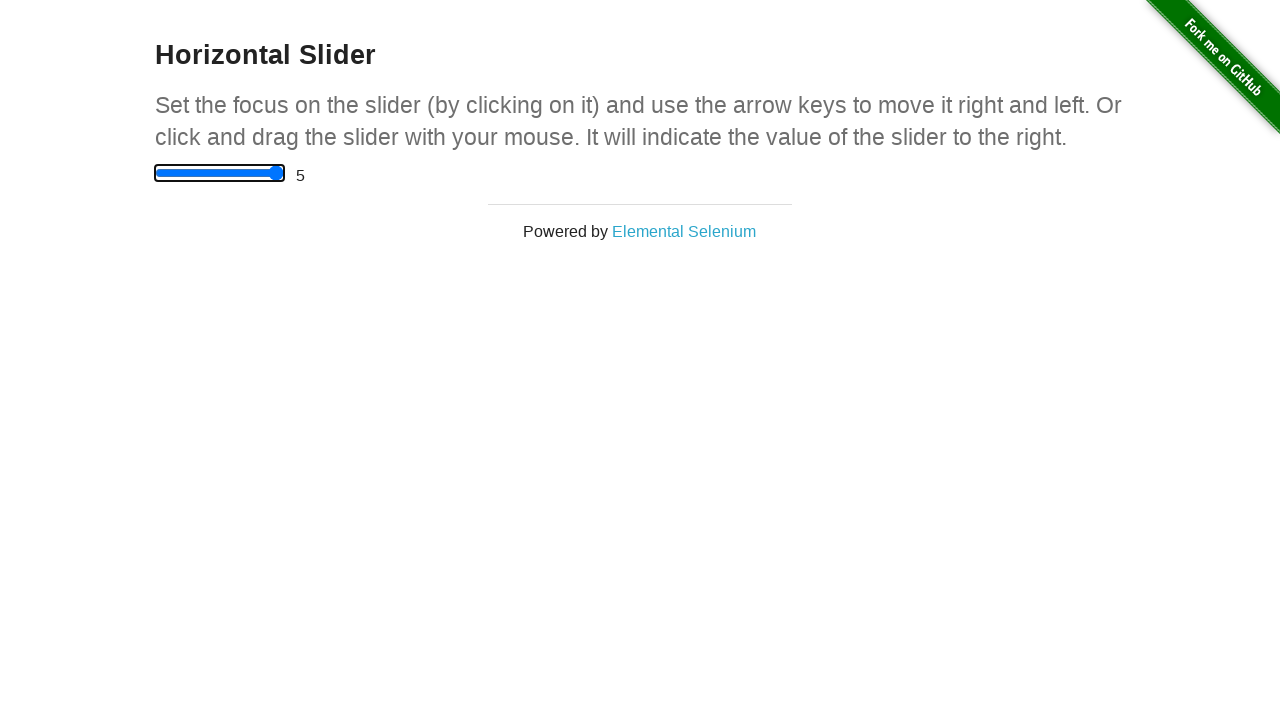

Verified slider value is 5.0 after moving right
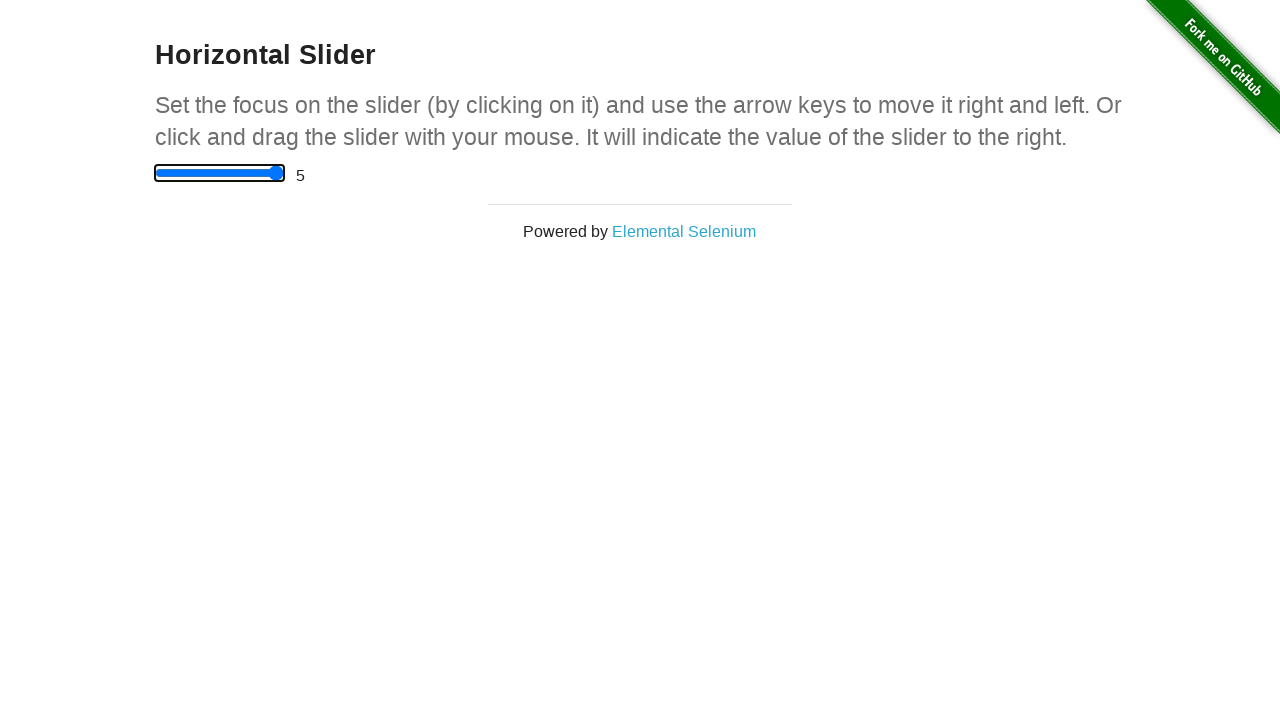

Verified slider value is 5.0 before moving left (iteration 1/11)
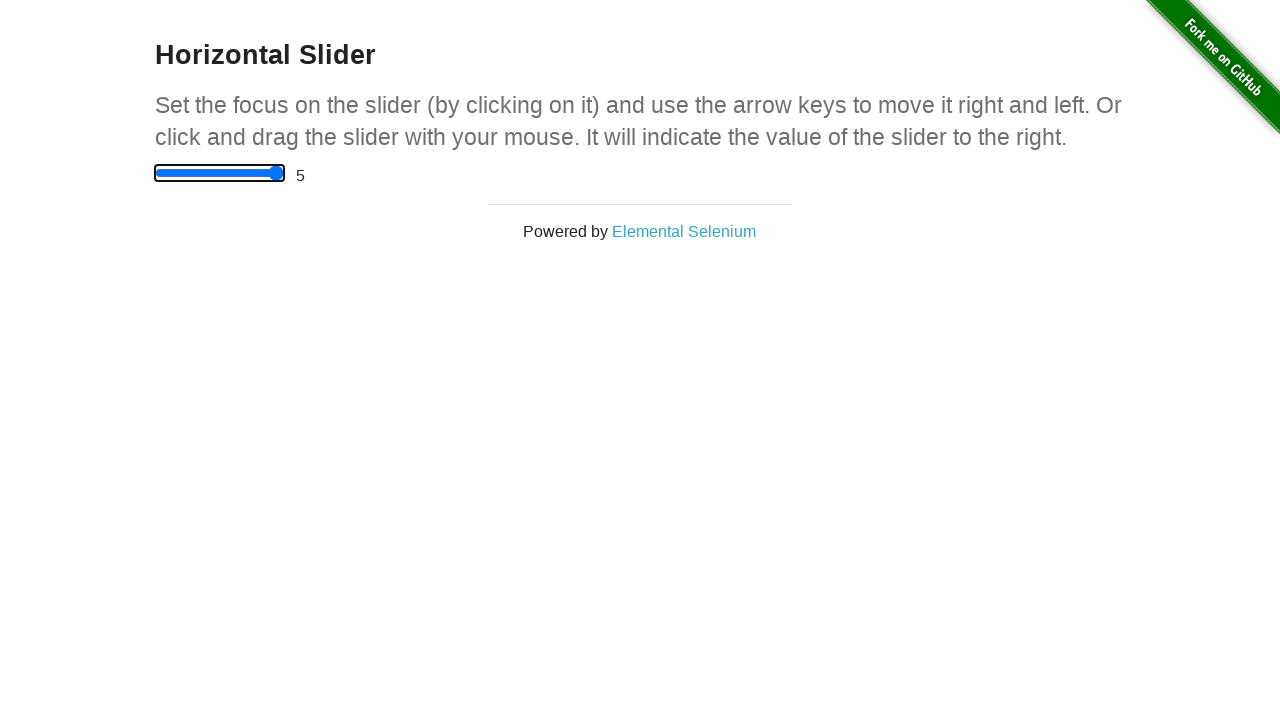

Pressed ArrowLeft key (iteration 1/11) on xpath=//html/body/div[2]/div/div/div/input
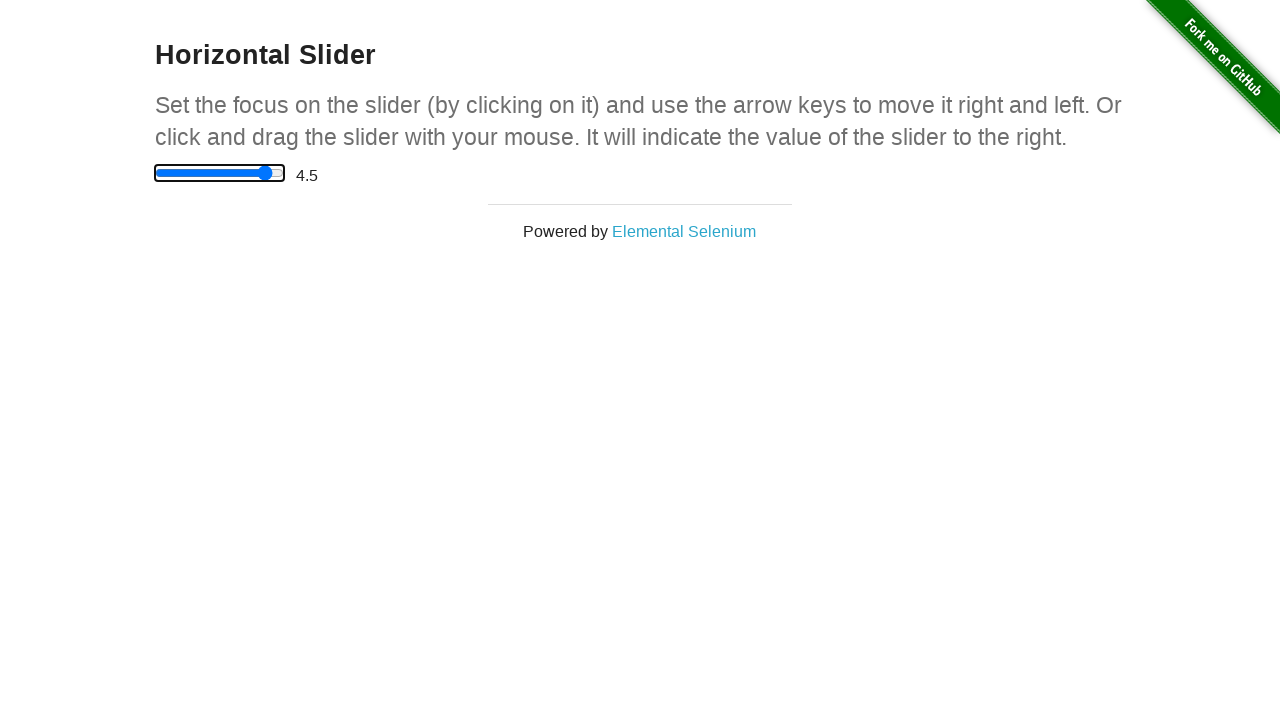

Waited for slider value to update to 4.5
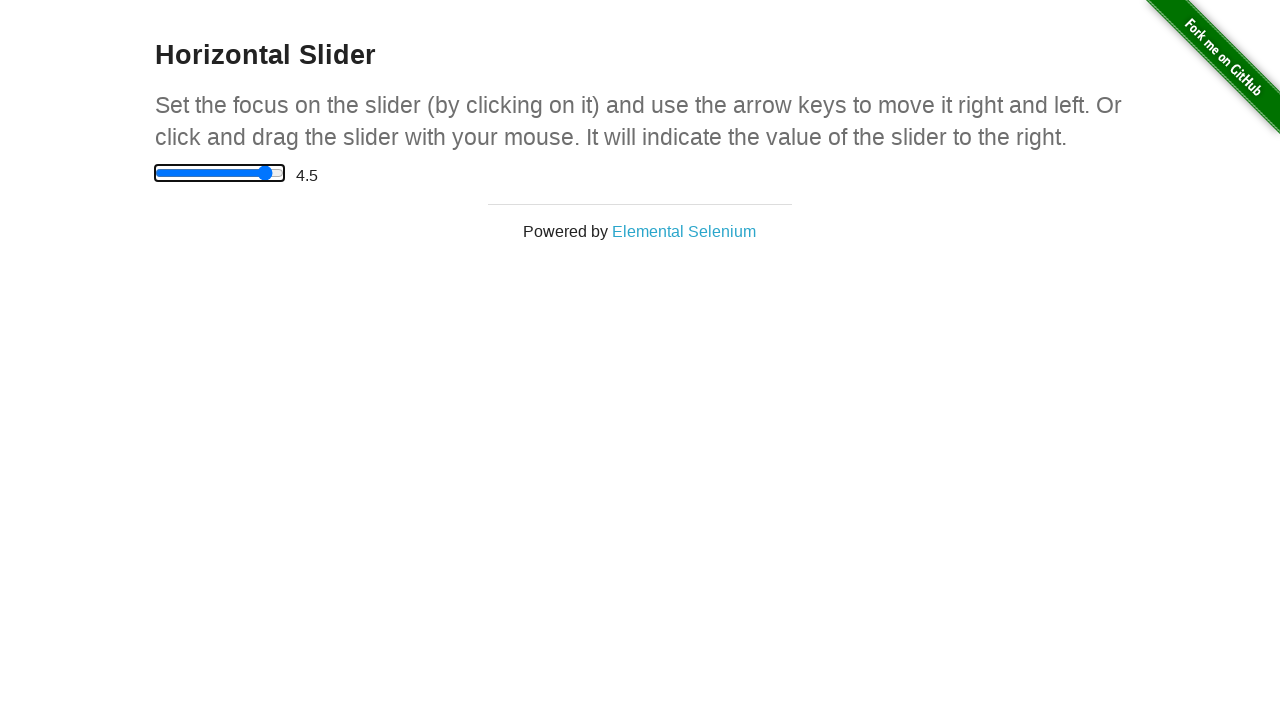

Verified slider value is 4.5 before moving left (iteration 2/11)
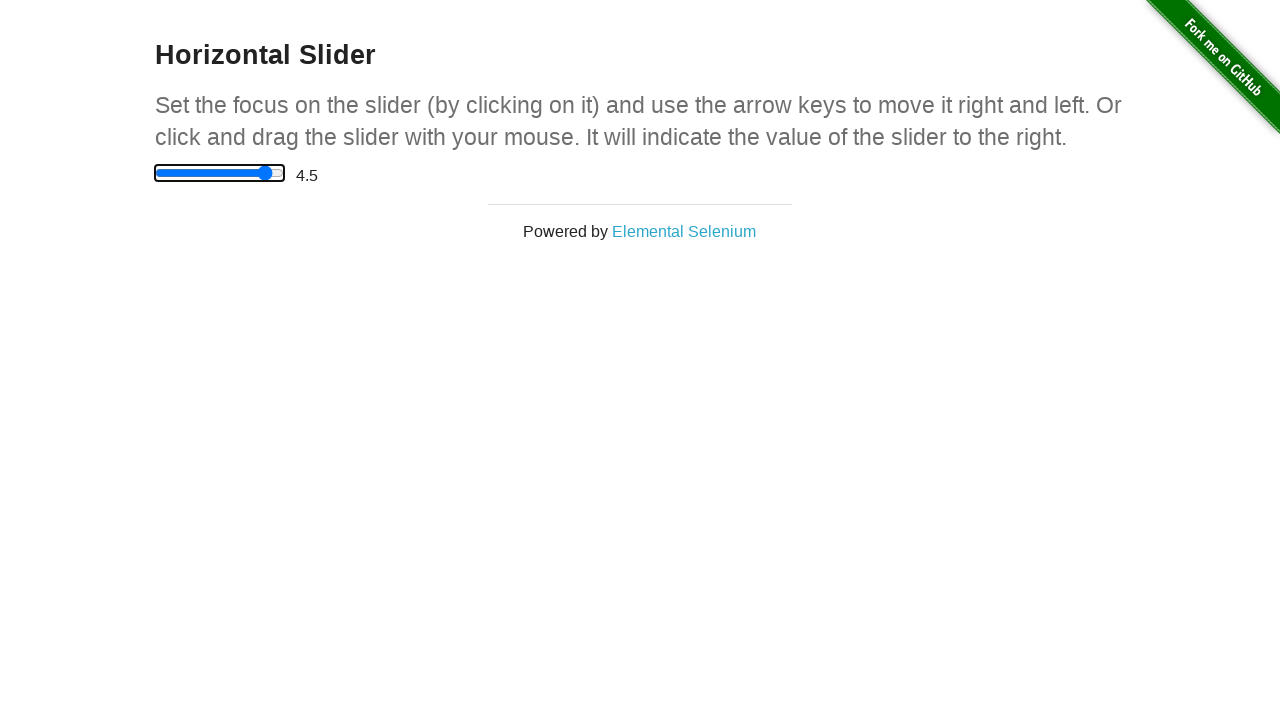

Pressed ArrowLeft key (iteration 2/11) on xpath=//html/body/div[2]/div/div/div/input
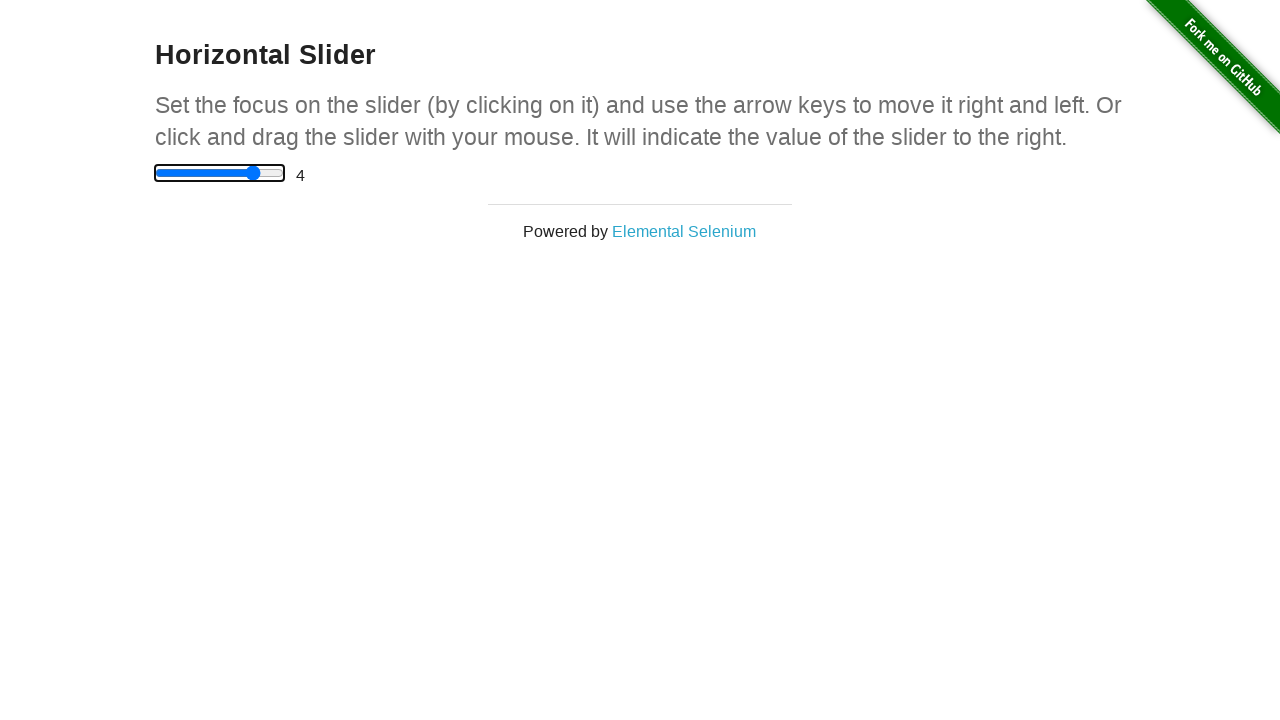

Waited for slider value to update to 4.0
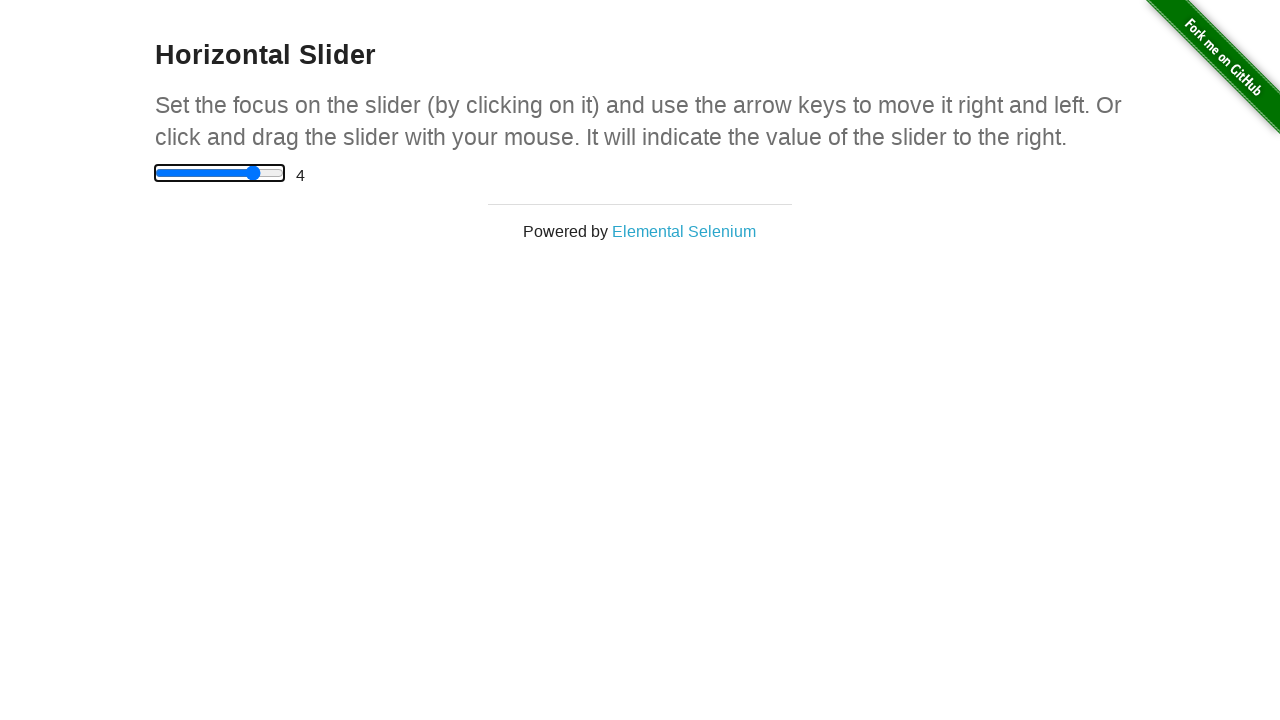

Verified slider value is 4.0 before moving left (iteration 3/11)
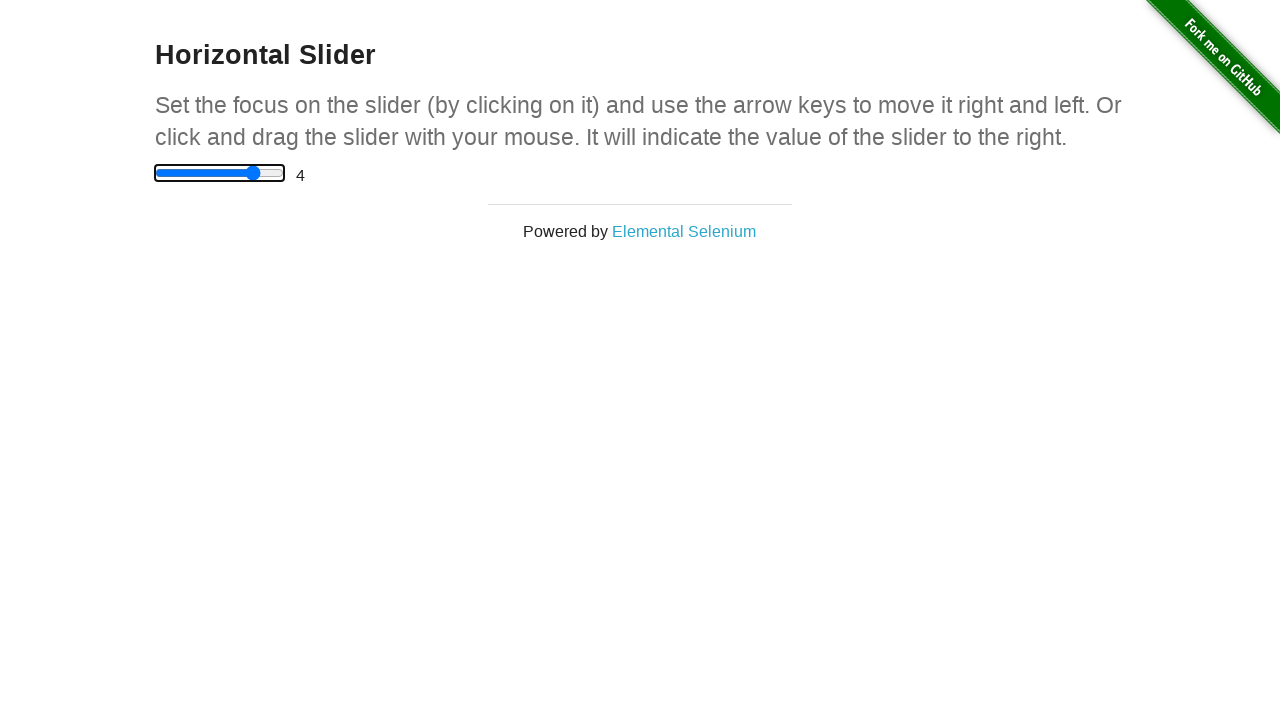

Pressed ArrowLeft key (iteration 3/11) on xpath=//html/body/div[2]/div/div/div/input
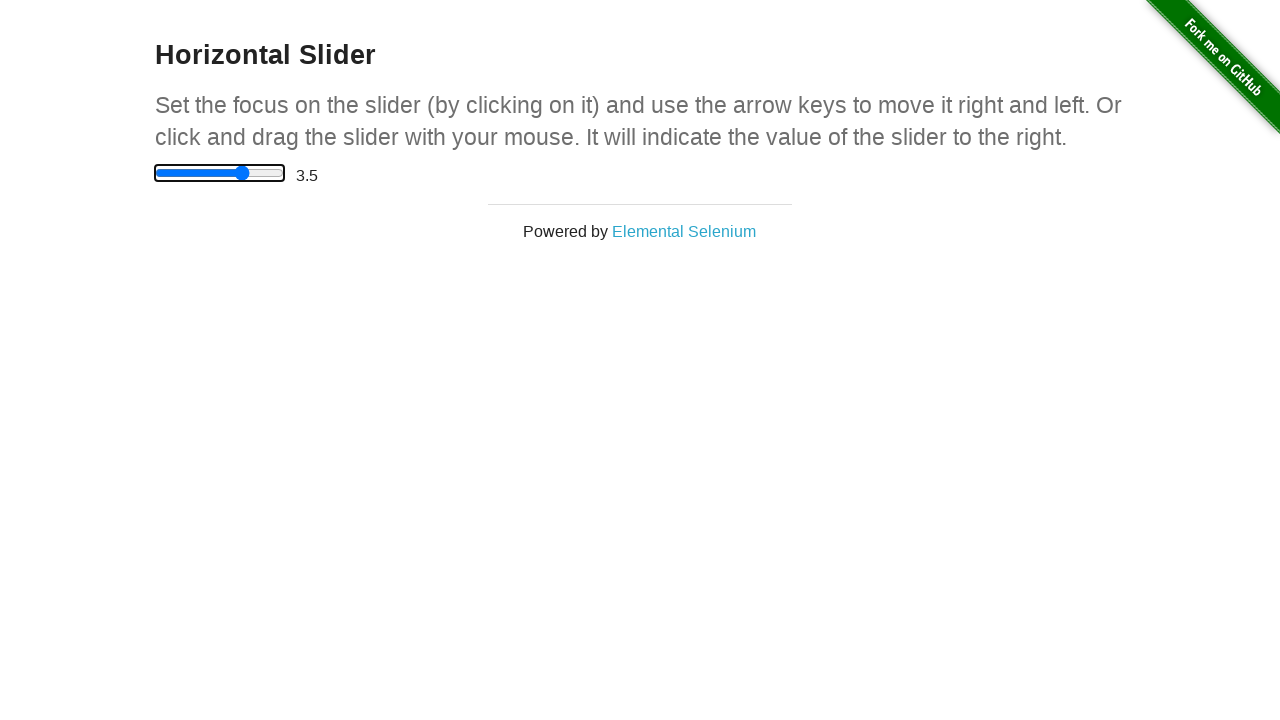

Waited for slider value to update to 3.5
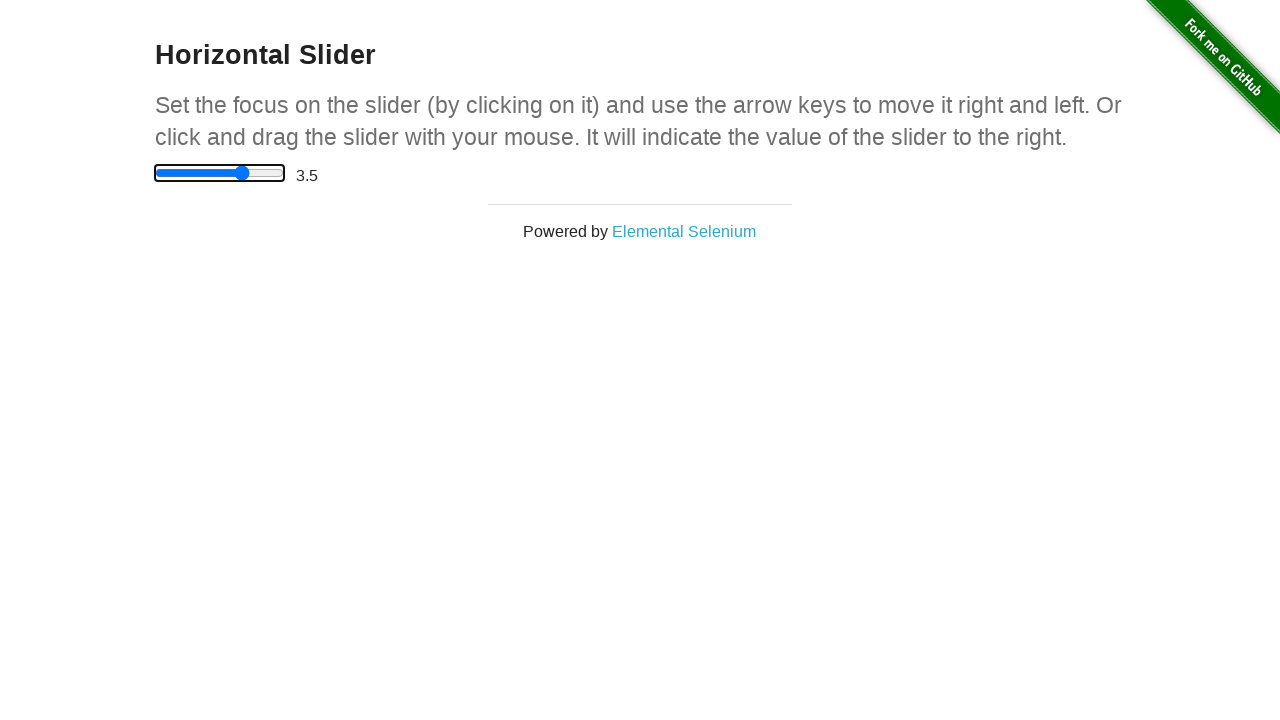

Verified slider value is 3.5 before moving left (iteration 4/11)
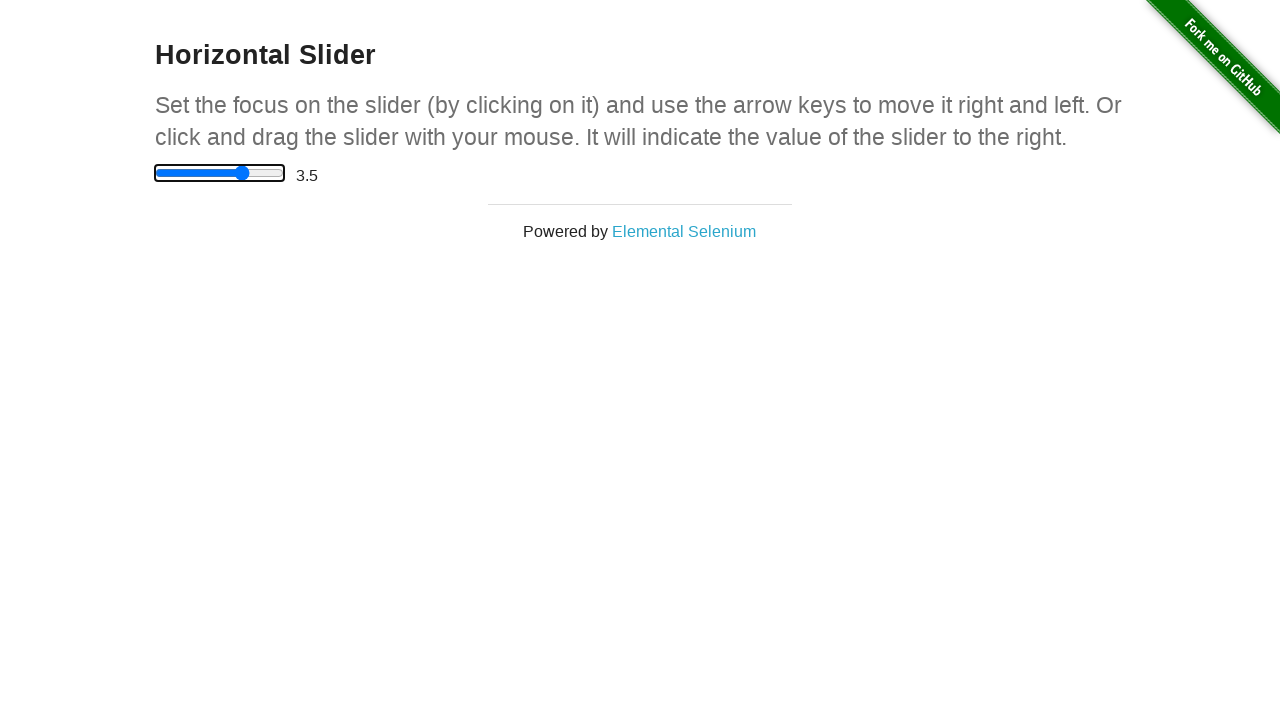

Pressed ArrowLeft key (iteration 4/11) on xpath=//html/body/div[2]/div/div/div/input
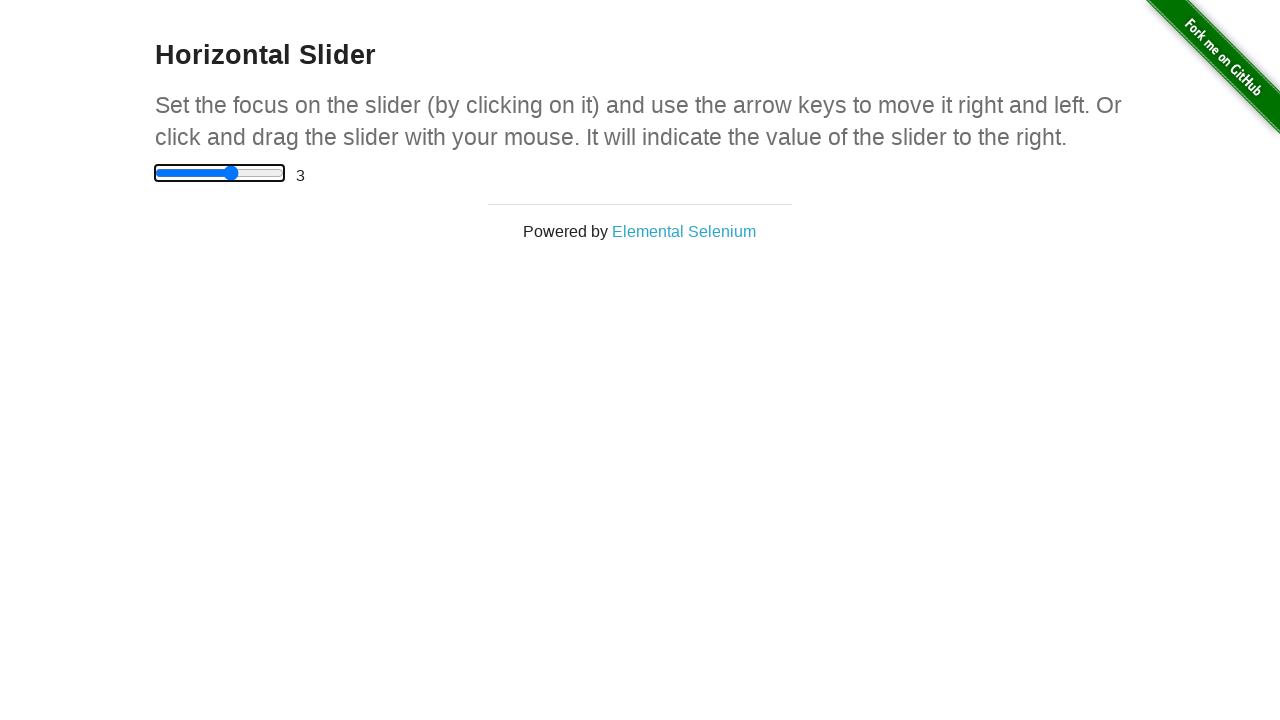

Waited for slider value to update to 3.0
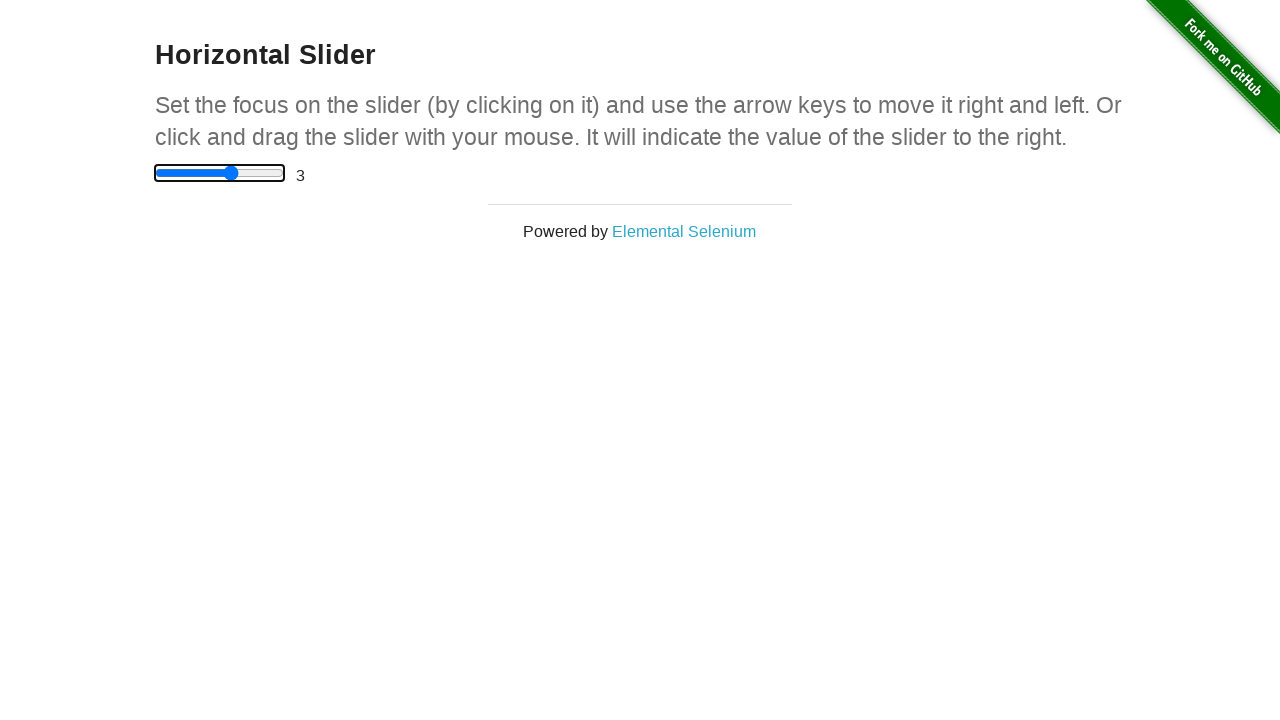

Verified slider value is 3.0 before moving left (iteration 5/11)
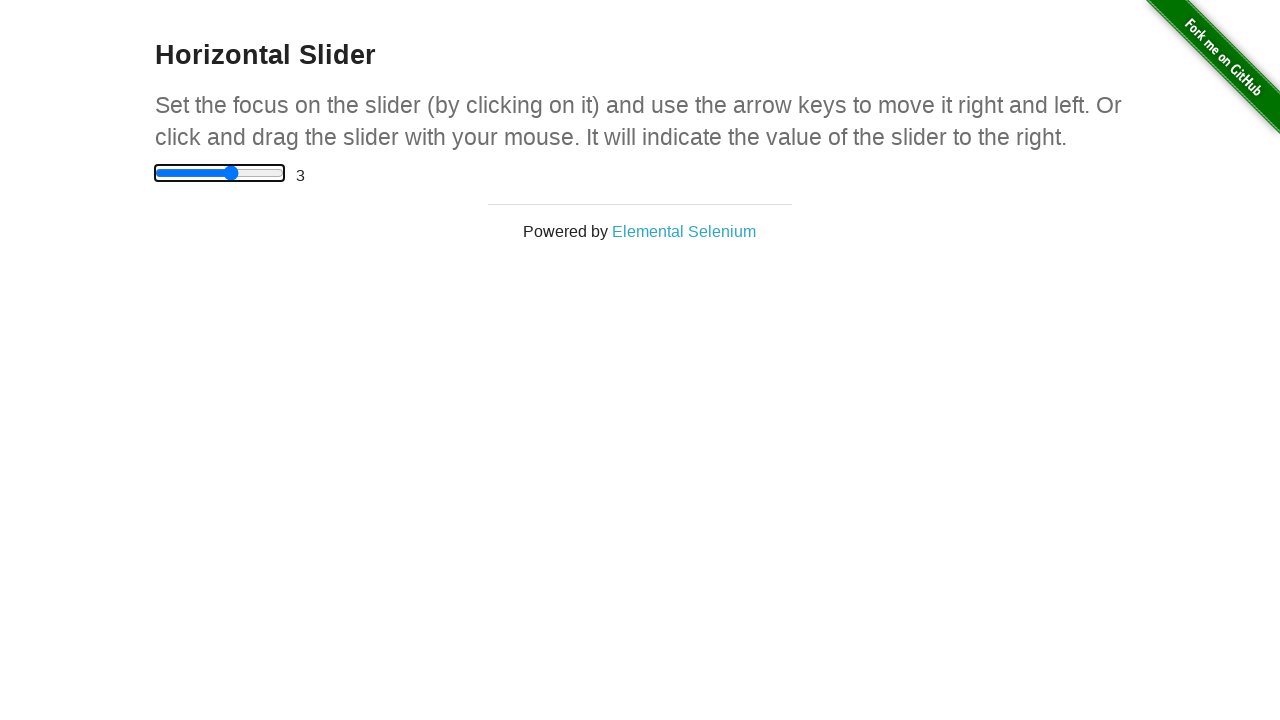

Pressed ArrowLeft key (iteration 5/11) on xpath=//html/body/div[2]/div/div/div/input
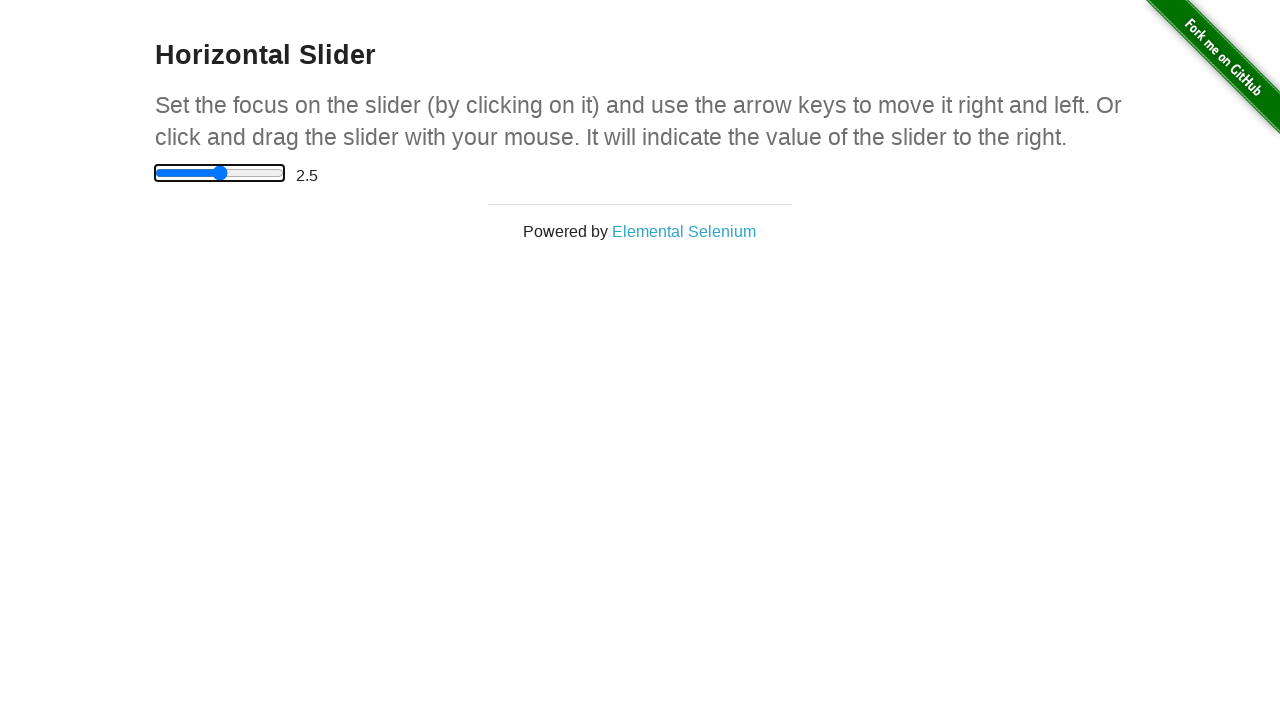

Waited for slider value to update to 2.5
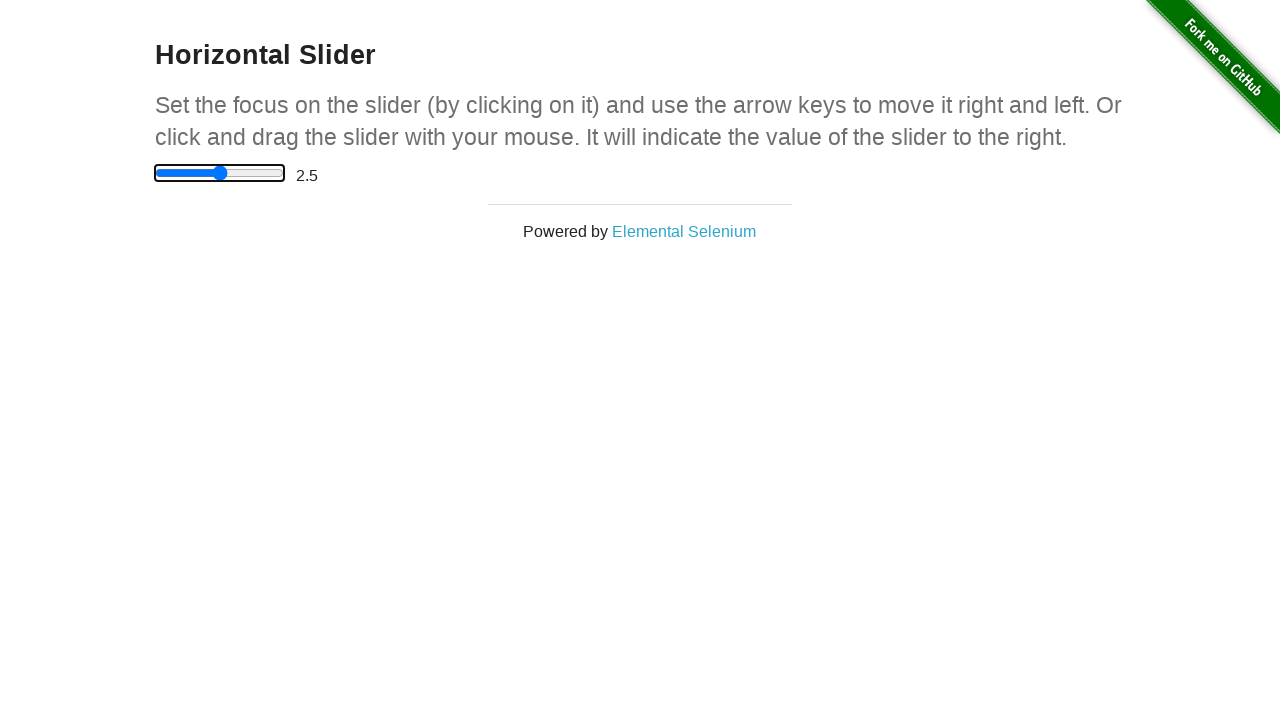

Verified slider value is 2.5 before moving left (iteration 6/11)
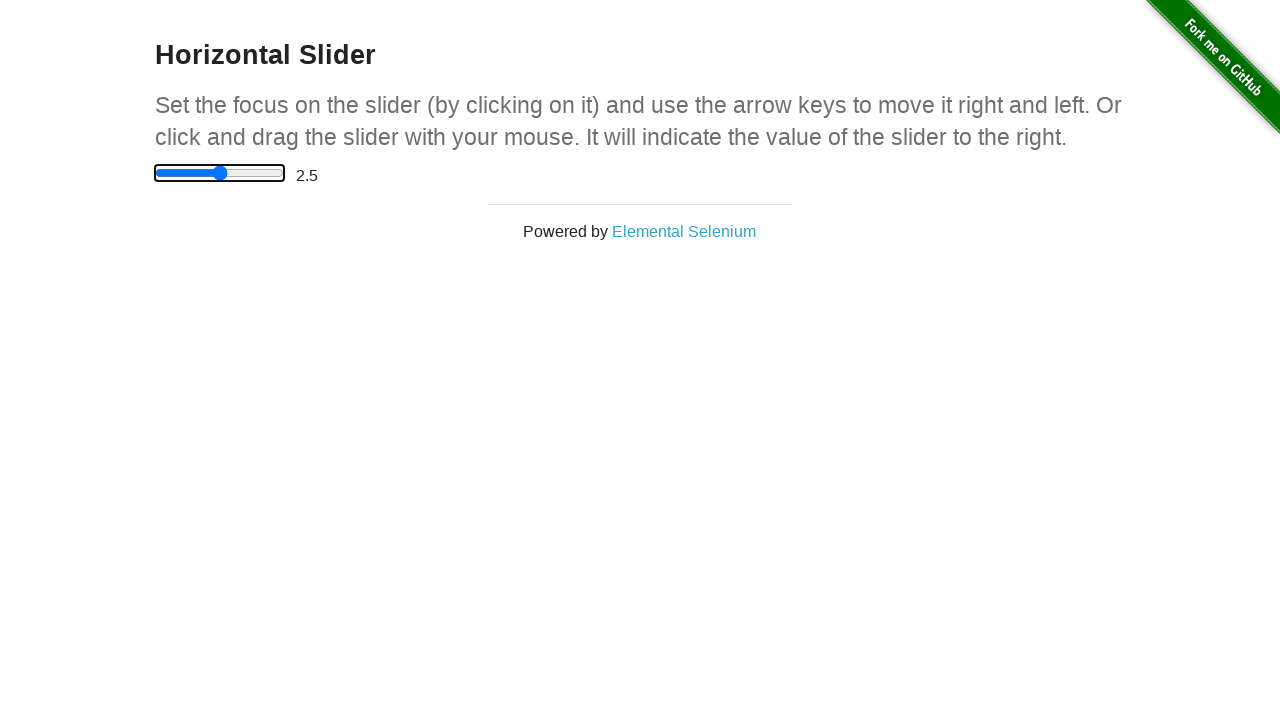

Pressed ArrowLeft key (iteration 6/11) on xpath=//html/body/div[2]/div/div/div/input
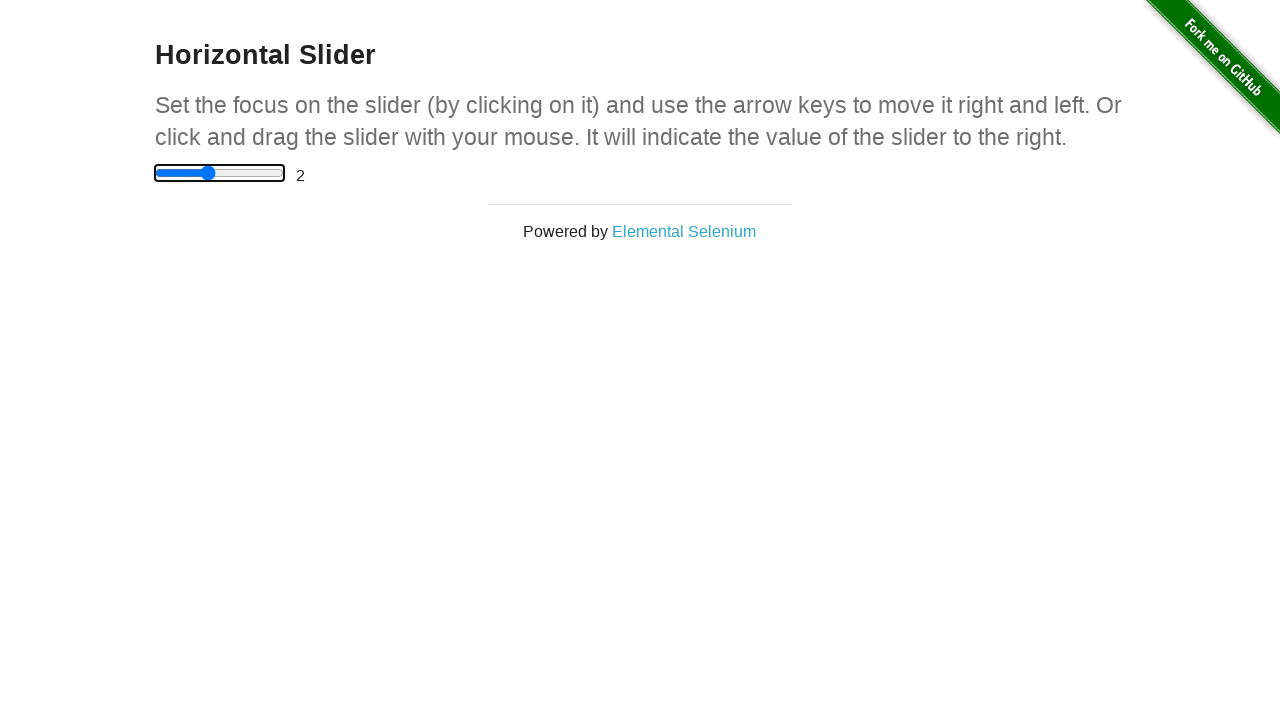

Waited for slider value to update to 2.0
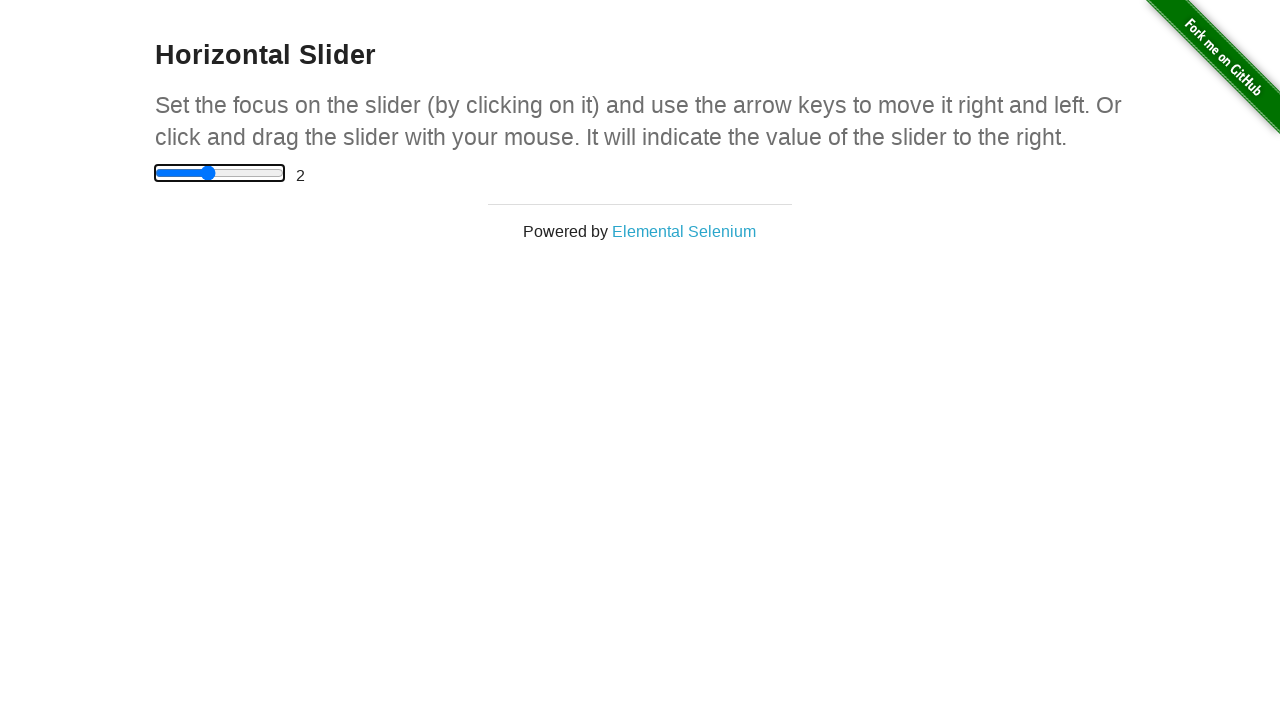

Verified slider value is 2.0 before moving left (iteration 7/11)
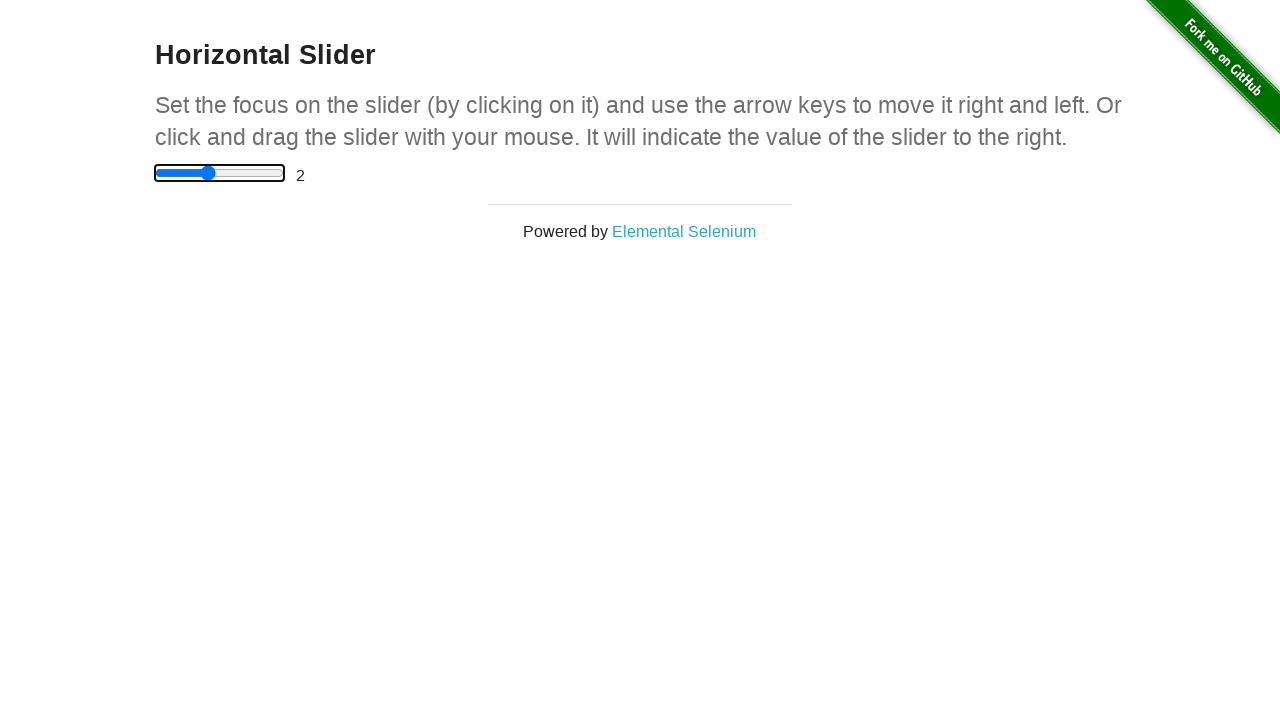

Pressed ArrowLeft key (iteration 7/11) on xpath=//html/body/div[2]/div/div/div/input
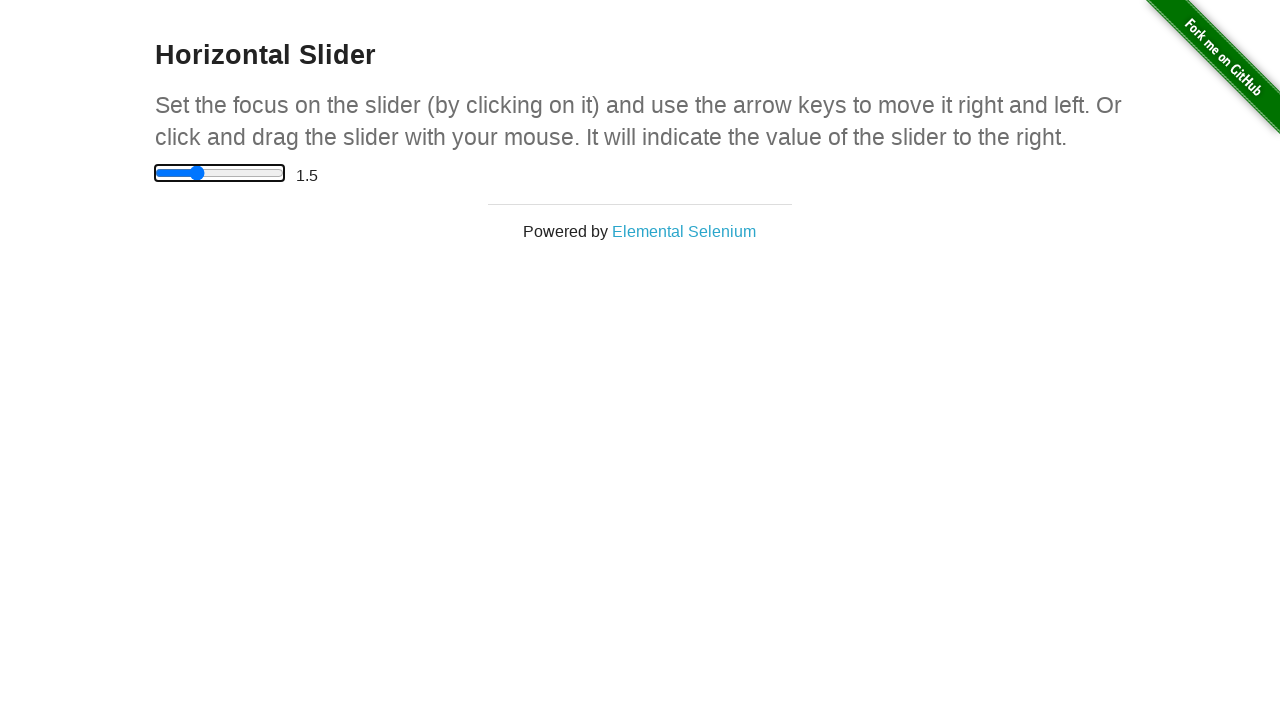

Waited for slider value to update to 1.5
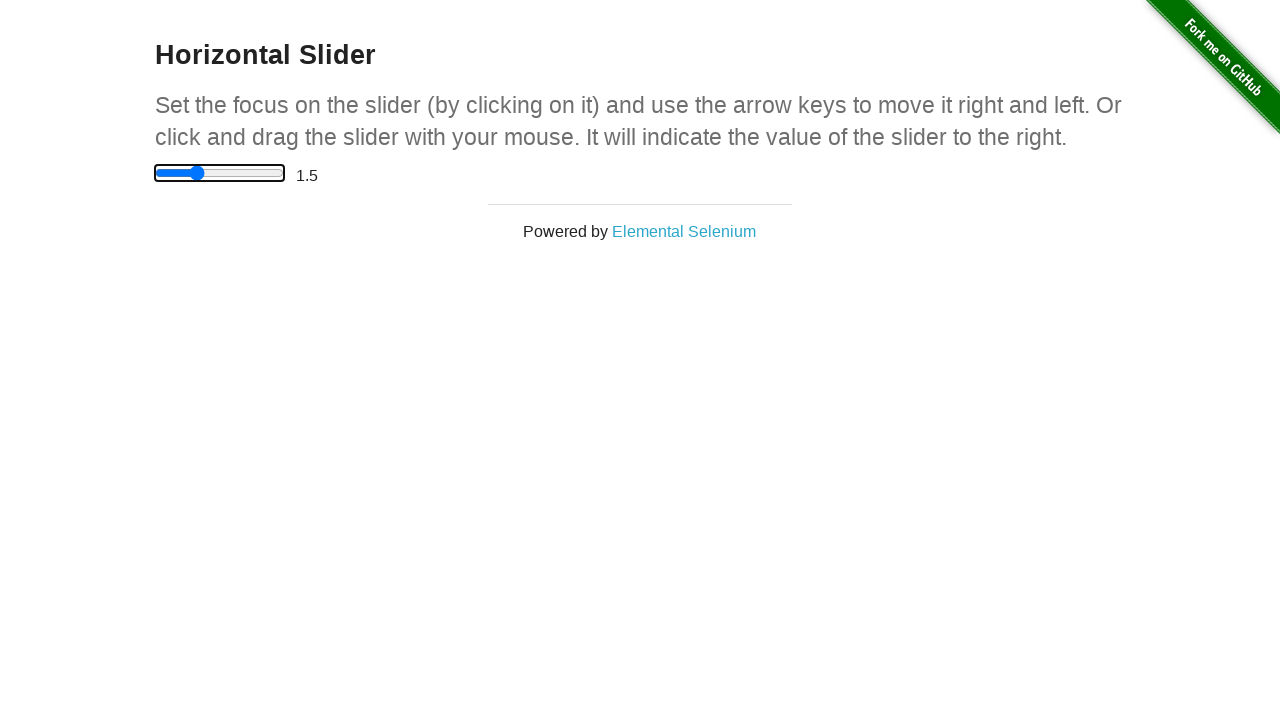

Verified slider value is 1.5 before moving left (iteration 8/11)
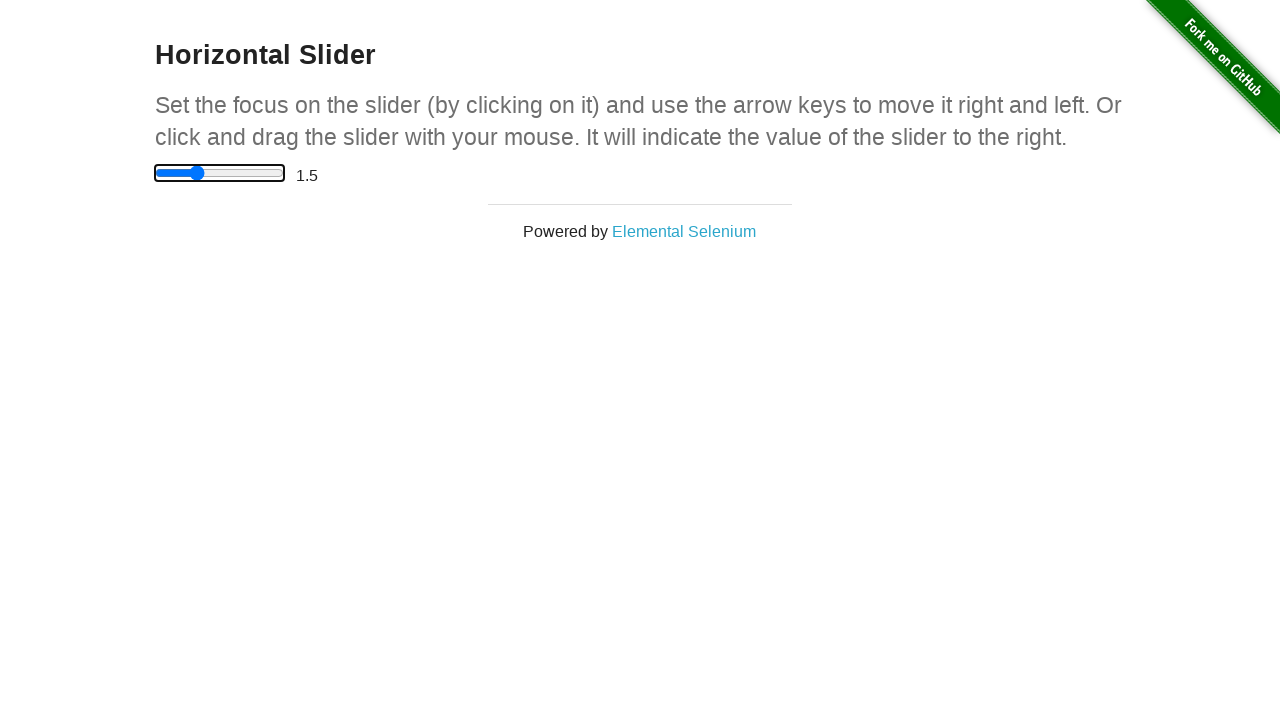

Pressed ArrowLeft key (iteration 8/11) on xpath=//html/body/div[2]/div/div/div/input
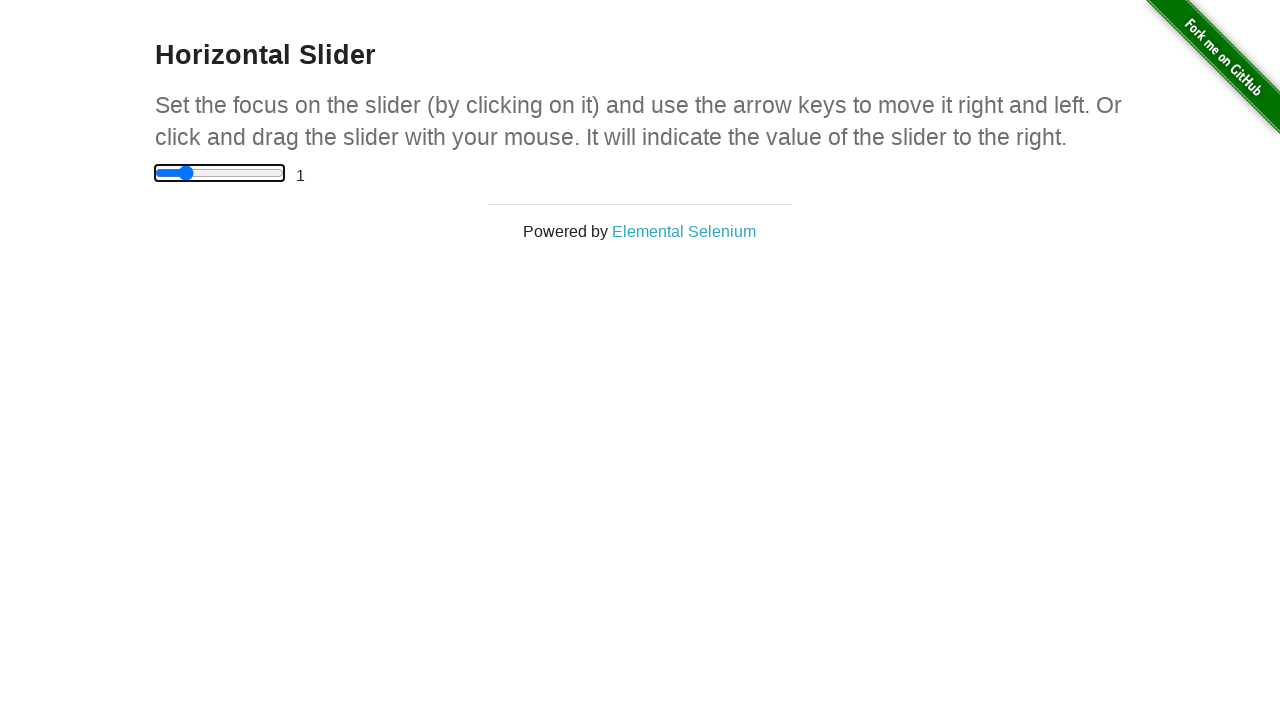

Waited for slider value to update to 1.0
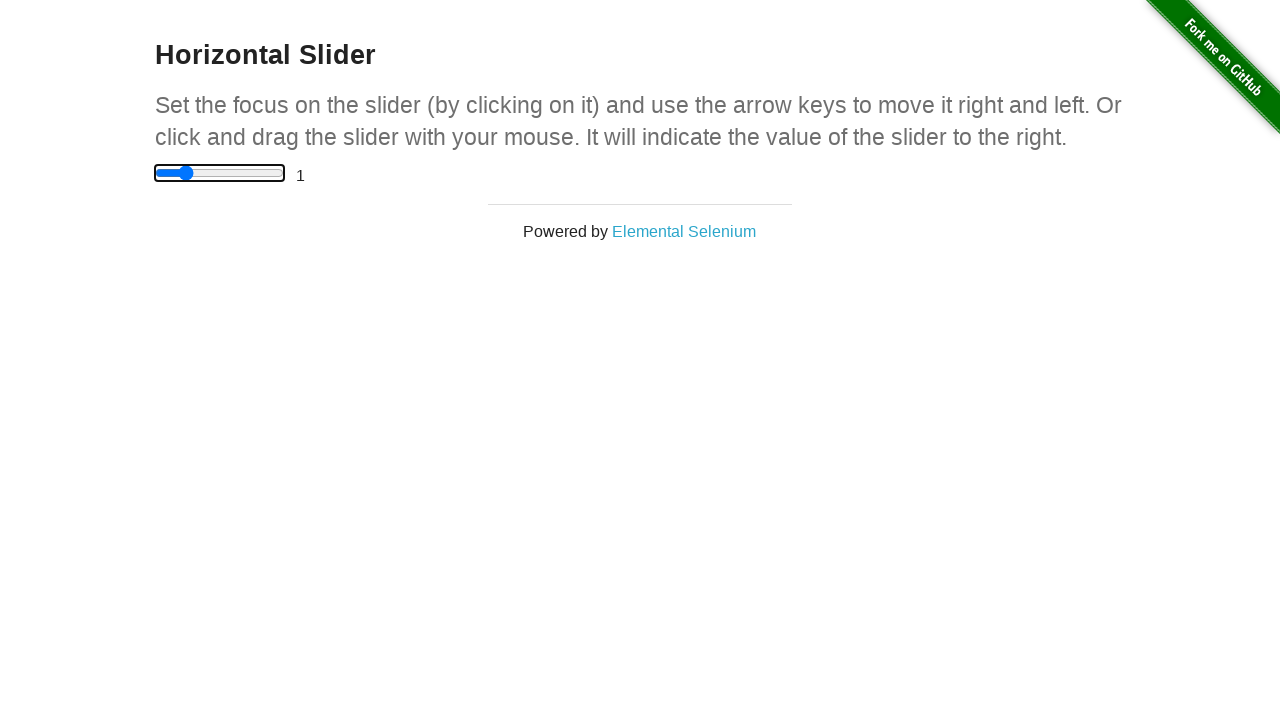

Verified slider value is 1.0 before moving left (iteration 9/11)
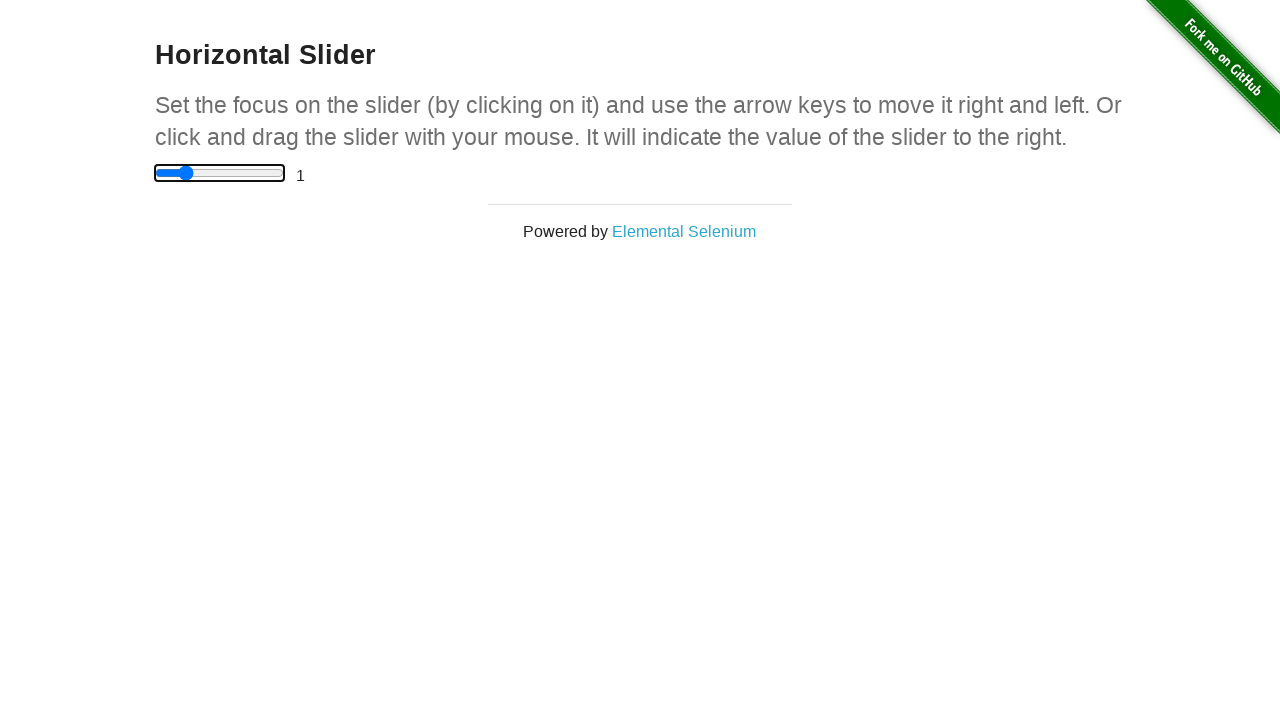

Pressed ArrowLeft key (iteration 9/11) on xpath=//html/body/div[2]/div/div/div/input
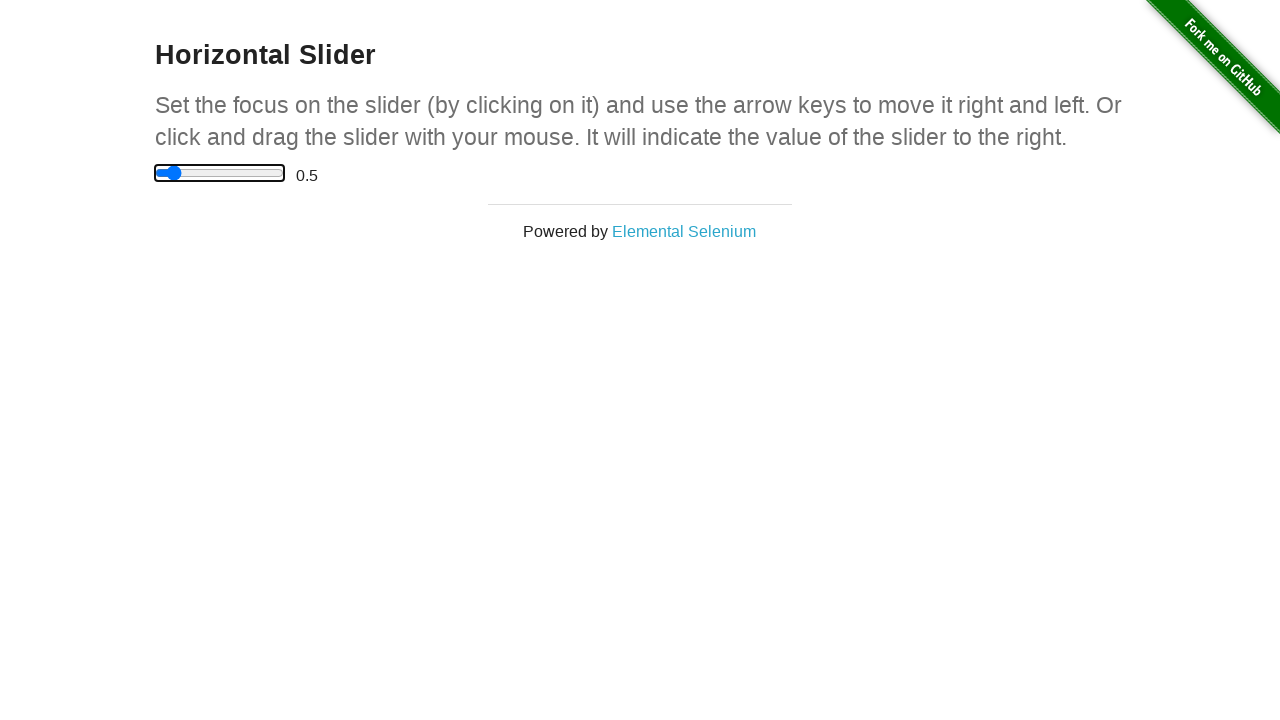

Waited for slider value to update to 0.5
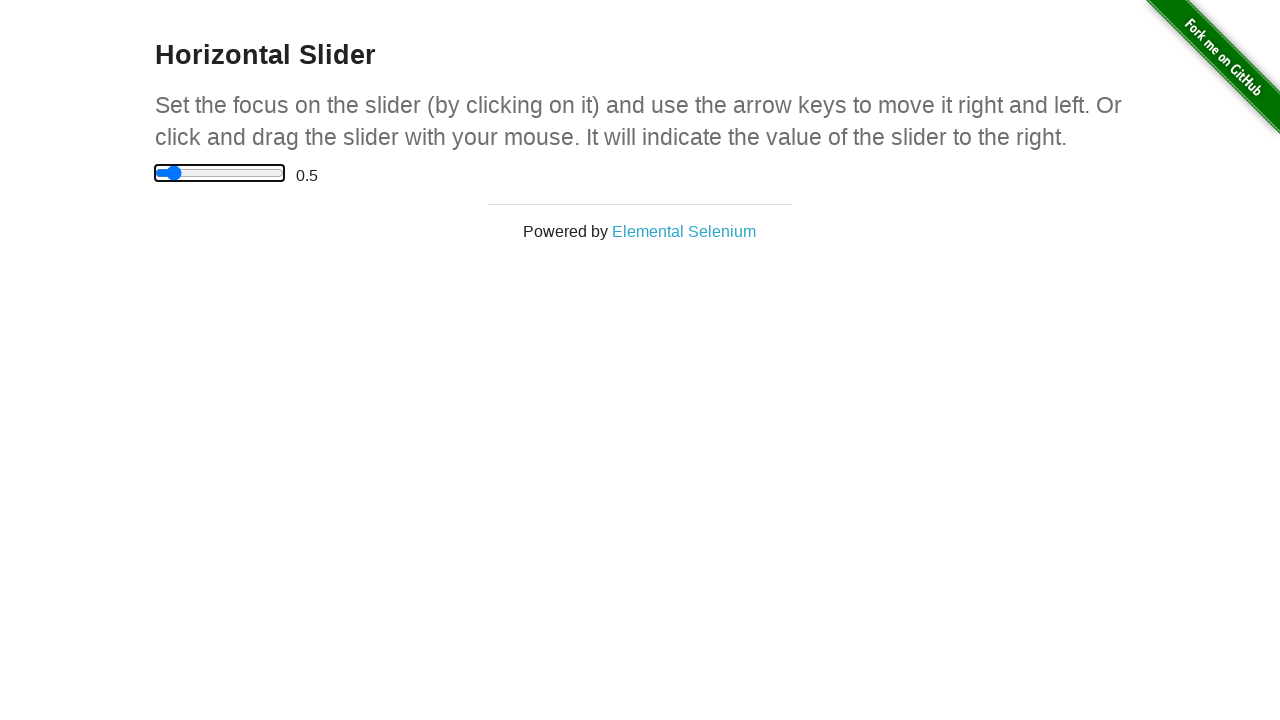

Verified slider value is 0.5 before moving left (iteration 10/11)
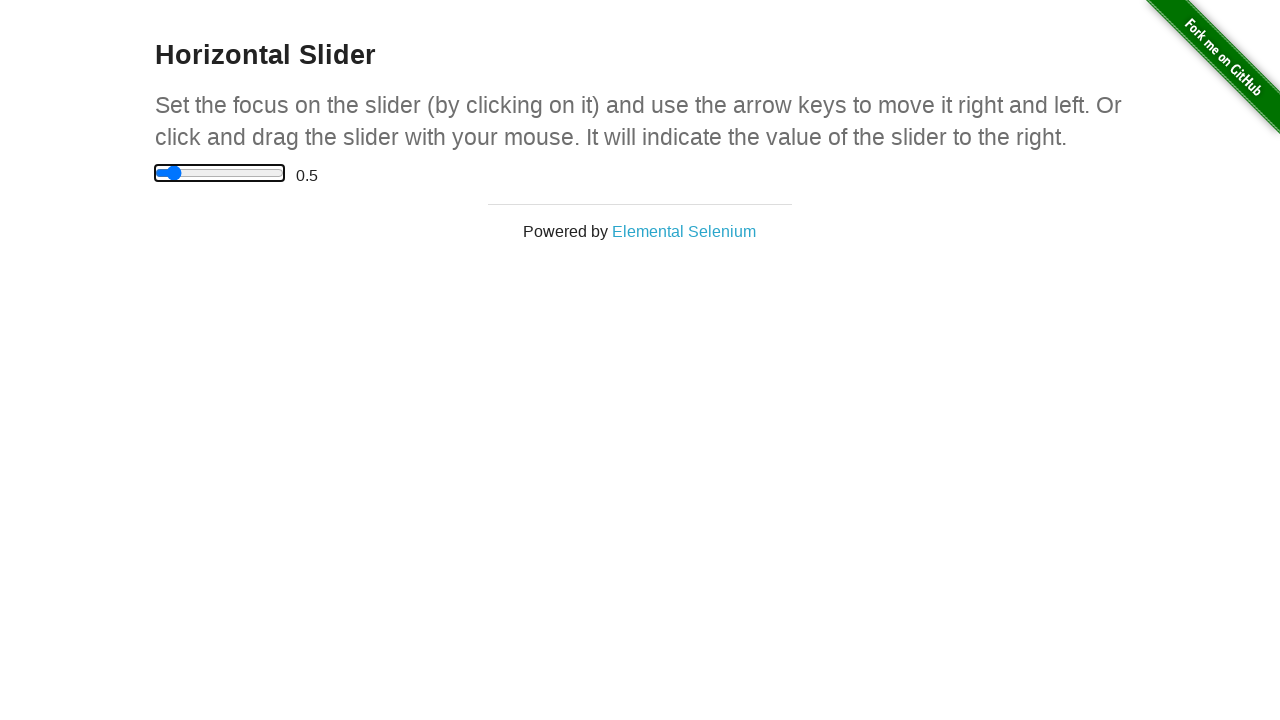

Pressed ArrowLeft key (iteration 10/11) on xpath=//html/body/div[2]/div/div/div/input
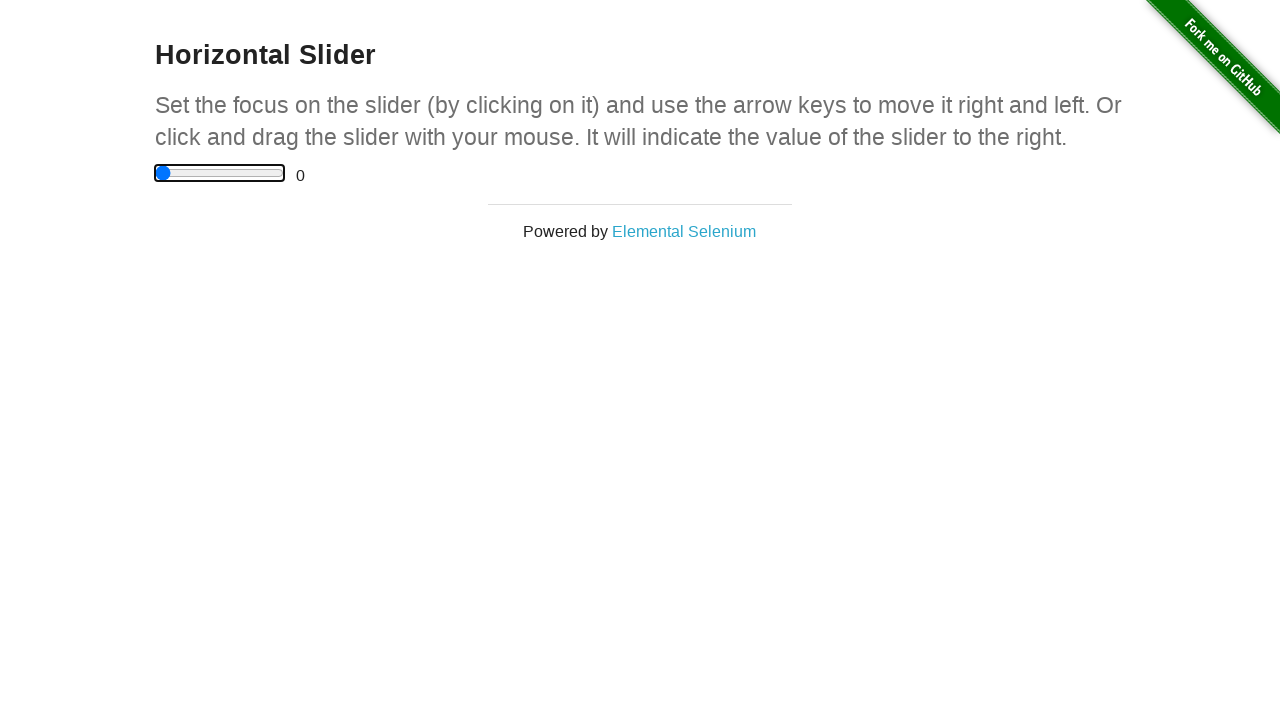

Waited for slider value to update to 0.0
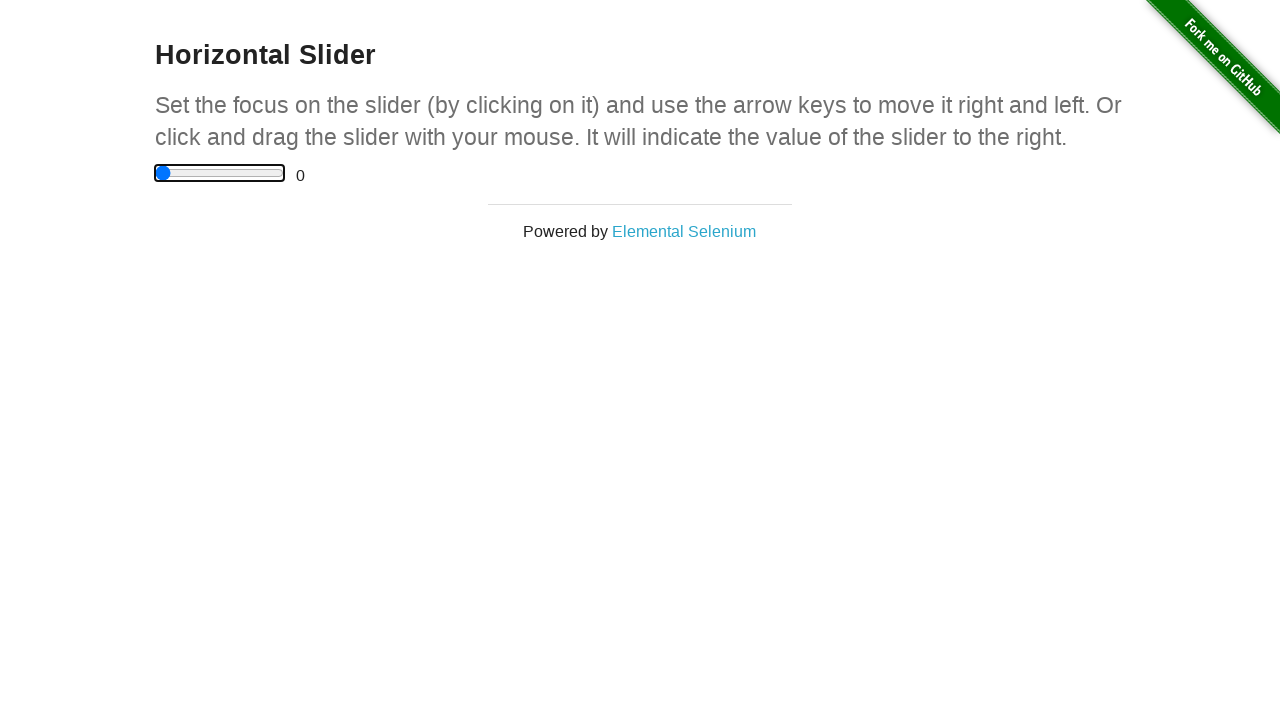

Verified slider value is 0.0 before moving left (iteration 11/11)
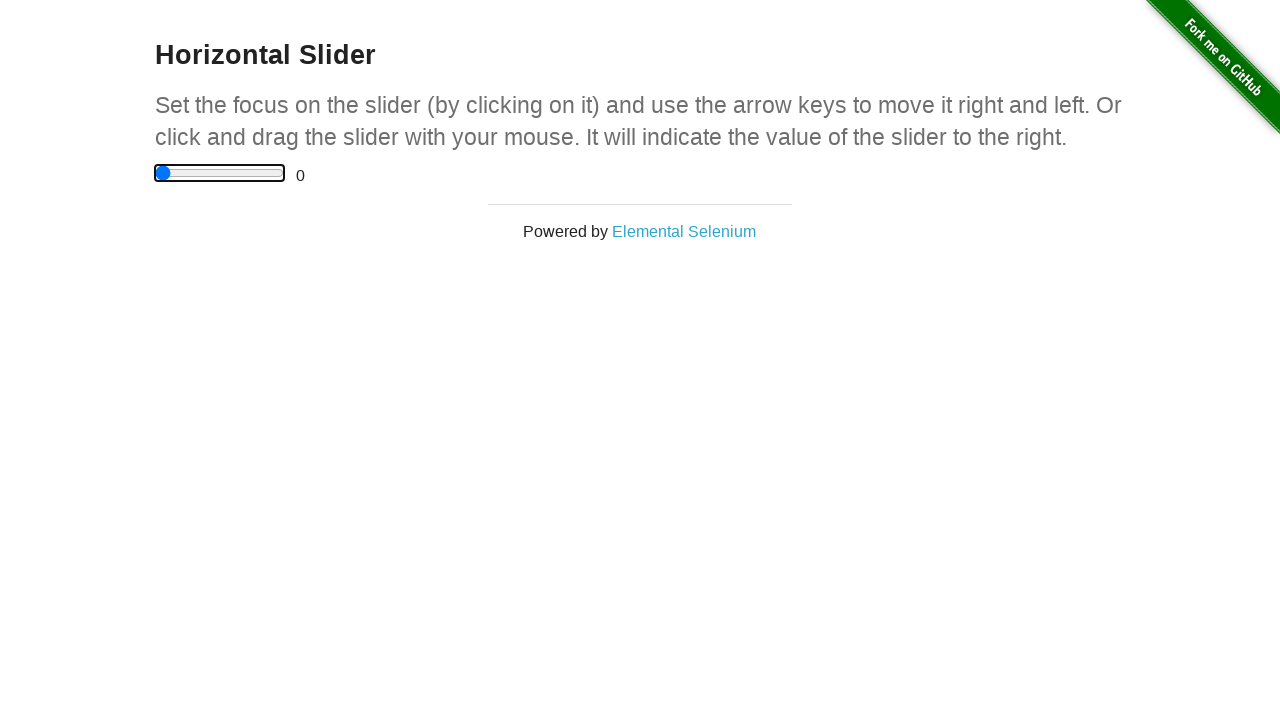

Pressed ArrowLeft key (iteration 11/11) on xpath=//html/body/div[2]/div/div/div/input
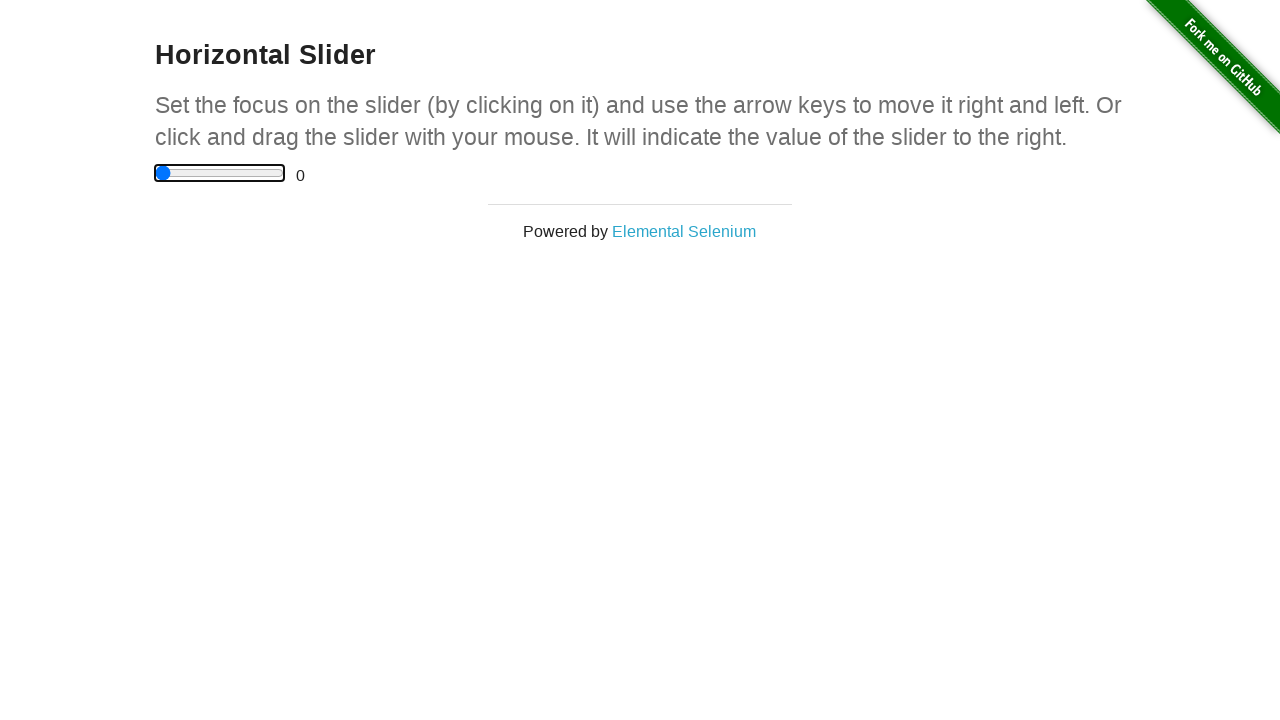

Waited for slider value to update to -0.5
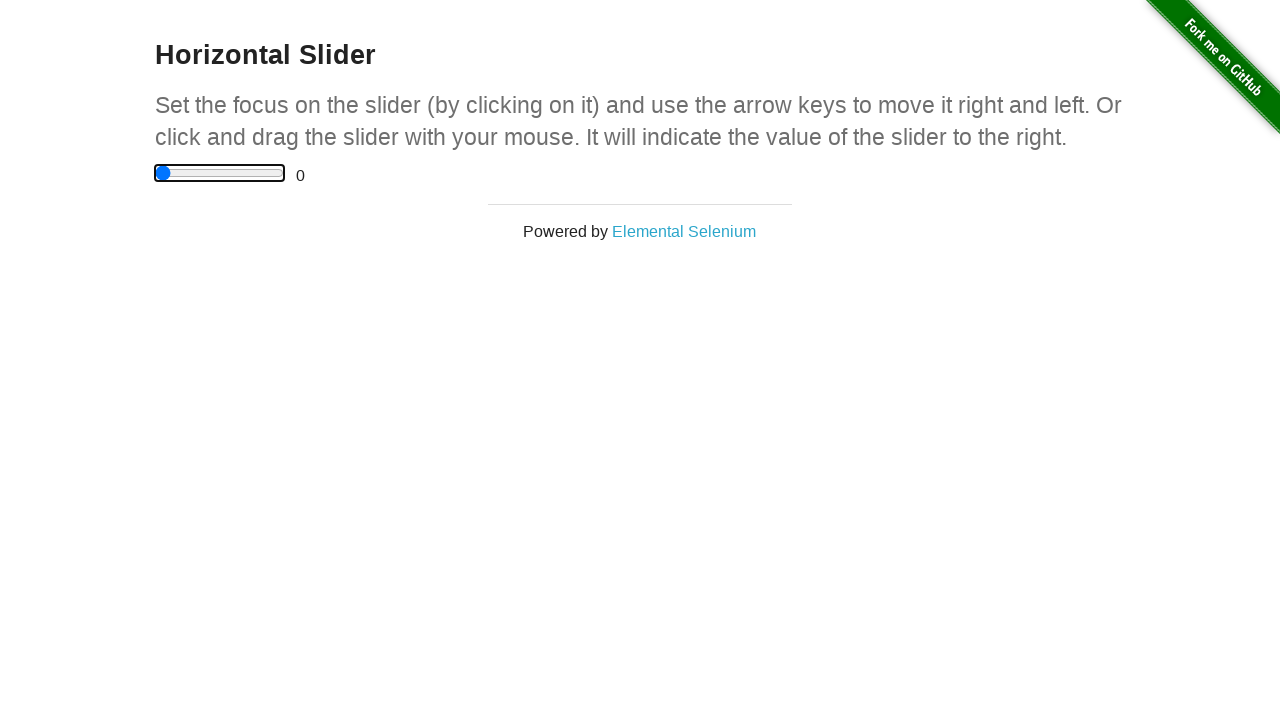

Retrieved slider value attribute: 0
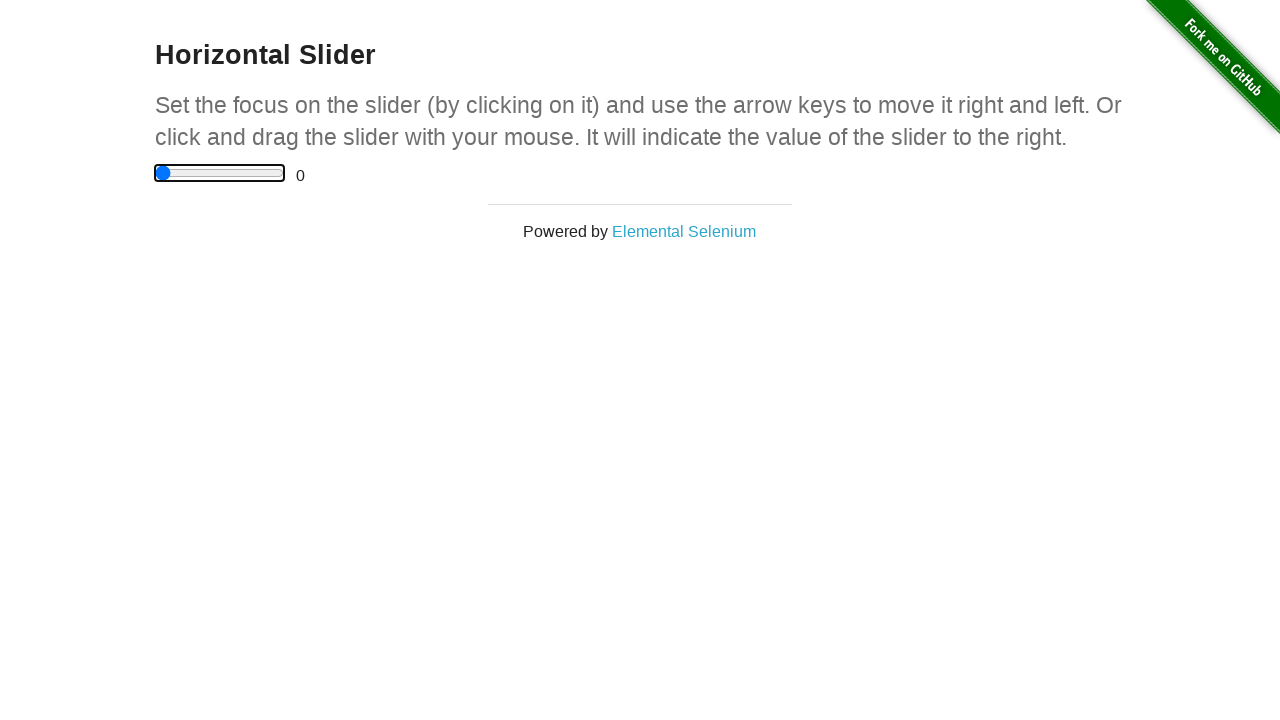

Retrieved slider min attribute: 0.0
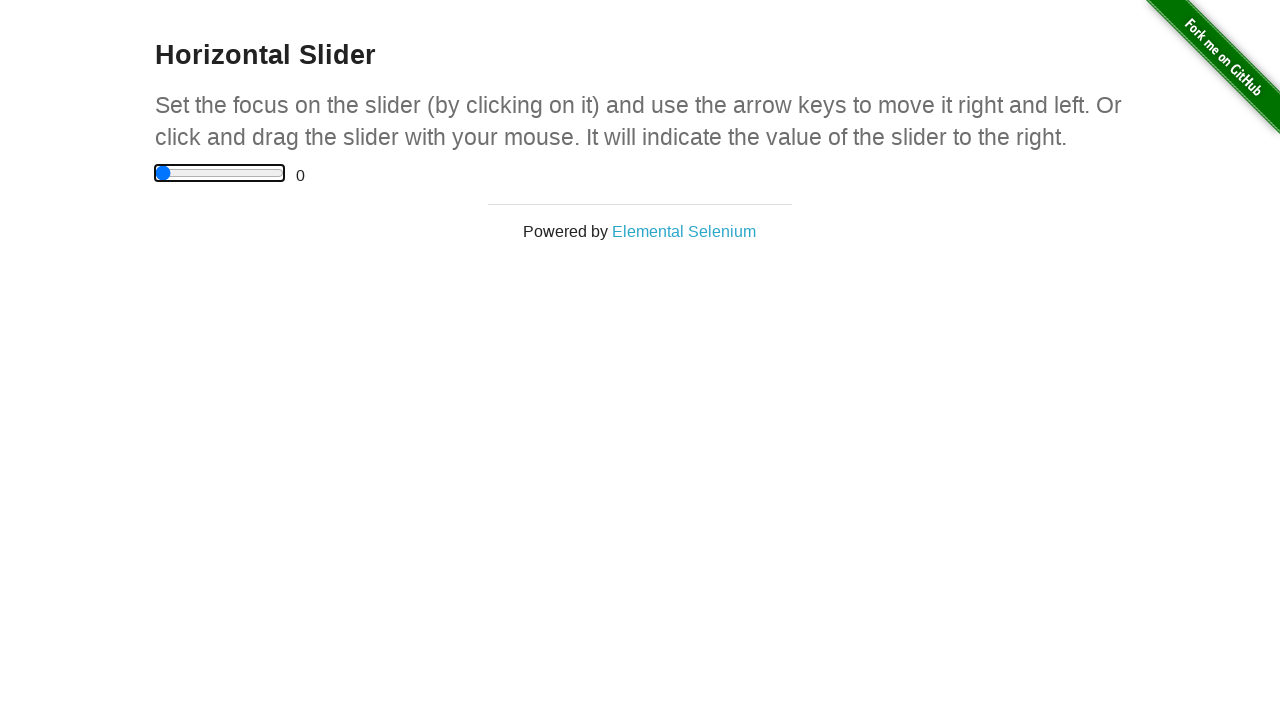

Retrieved slider max attribute: 5.0
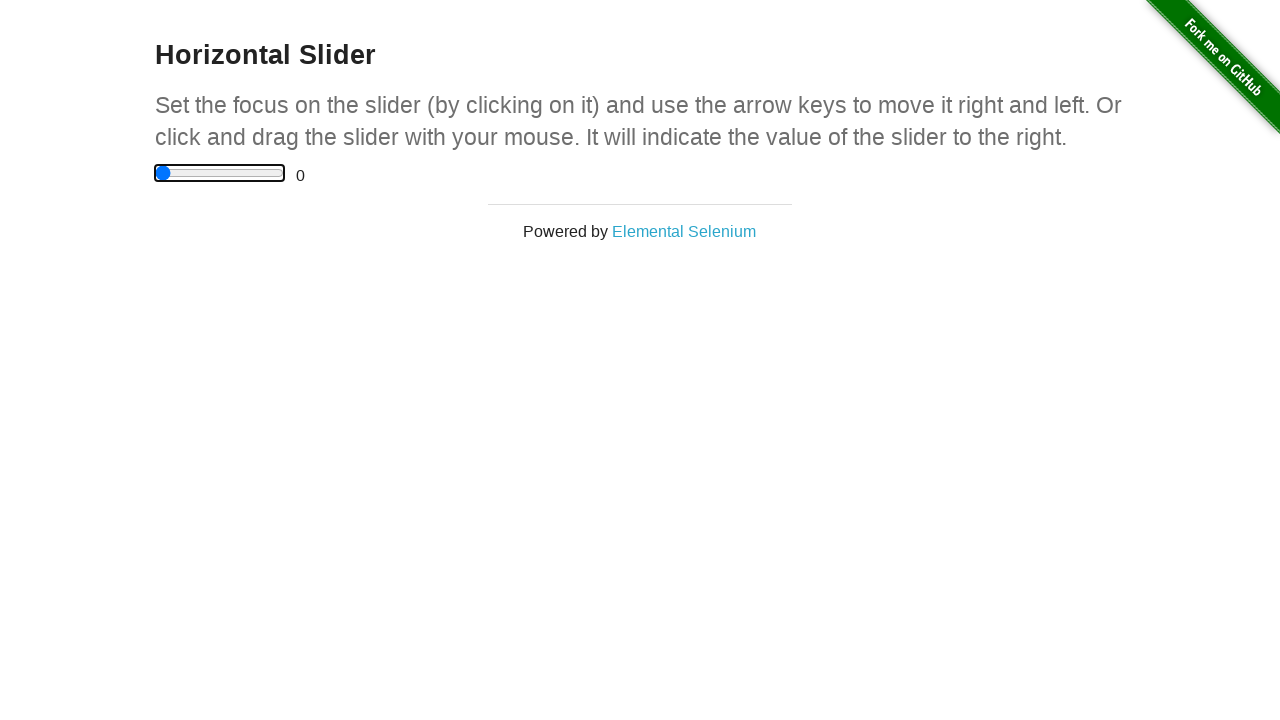

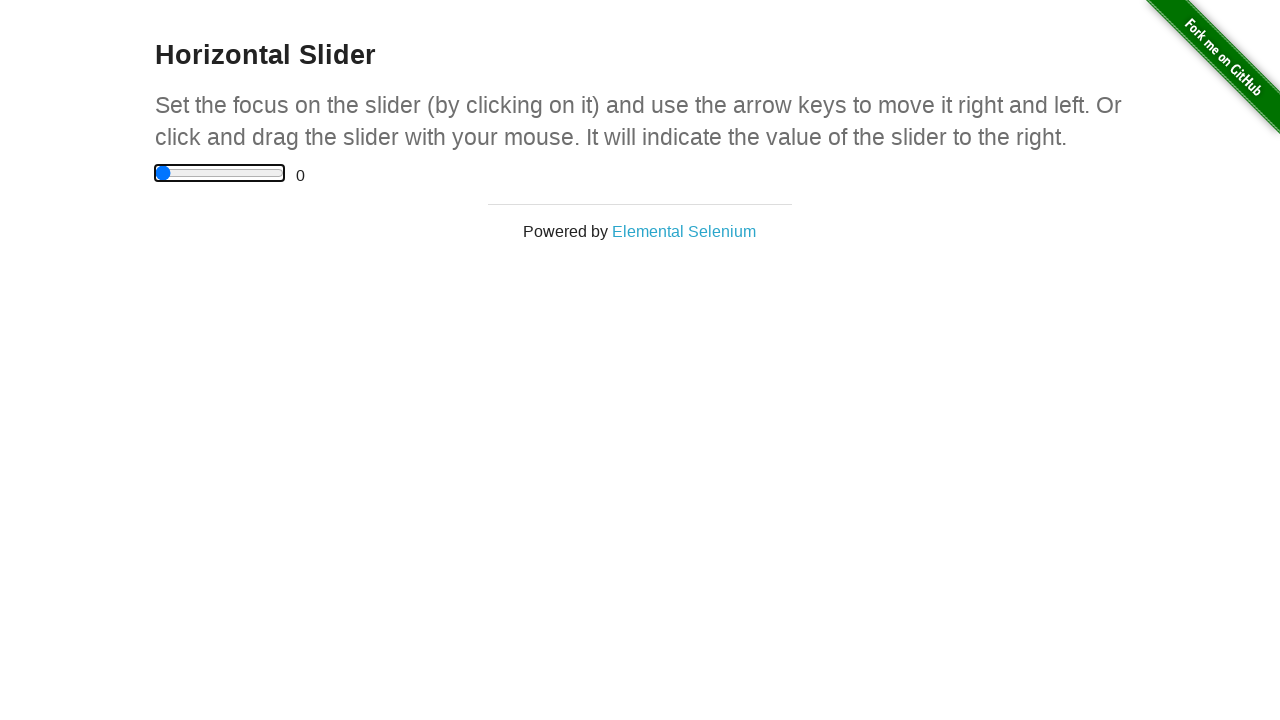